Tests clicking through all footer navigation links including Quick Links, For Her, and For Him sections

Starting URL: https://atid.store/product-category/accessories/

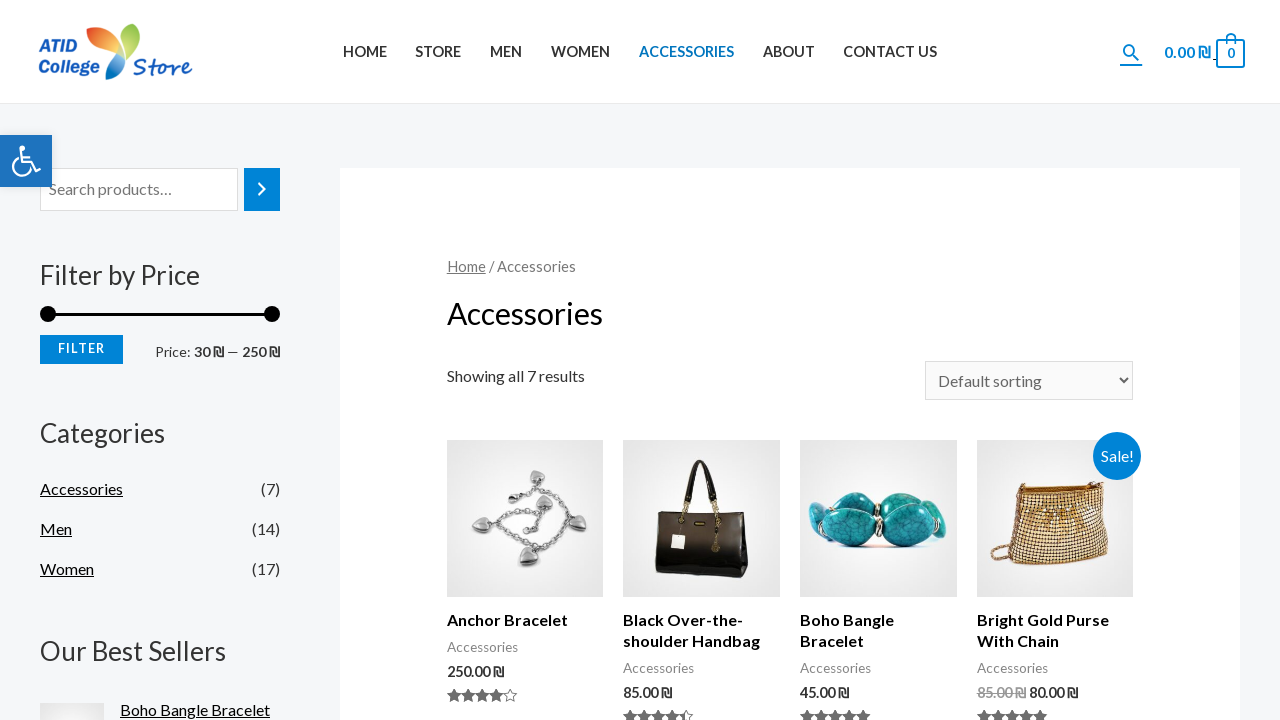

Footer menu with Quick Links selector loaded
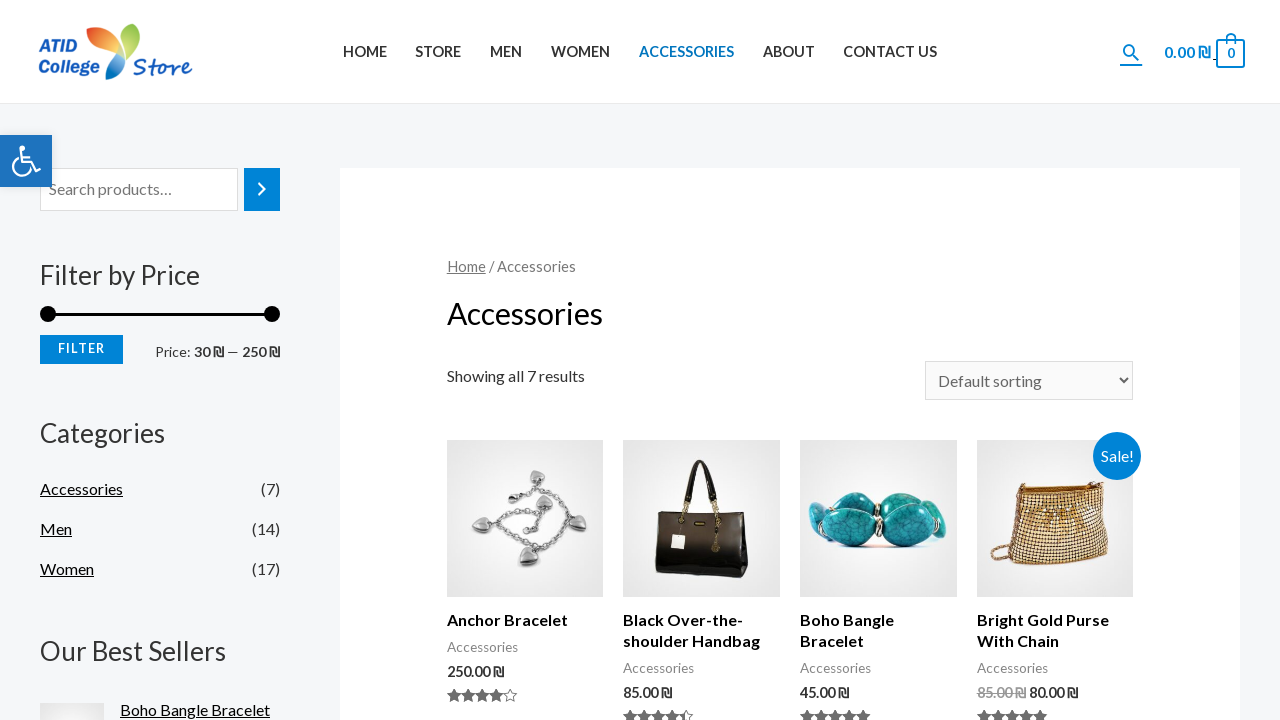

Clicked Quick Links item 1 at (62, 461) on xpath=//body[1]/div[1]/footer[1]/div[1]/div[1]/div[1]/div[1]/aside[1]/div[1]/sec
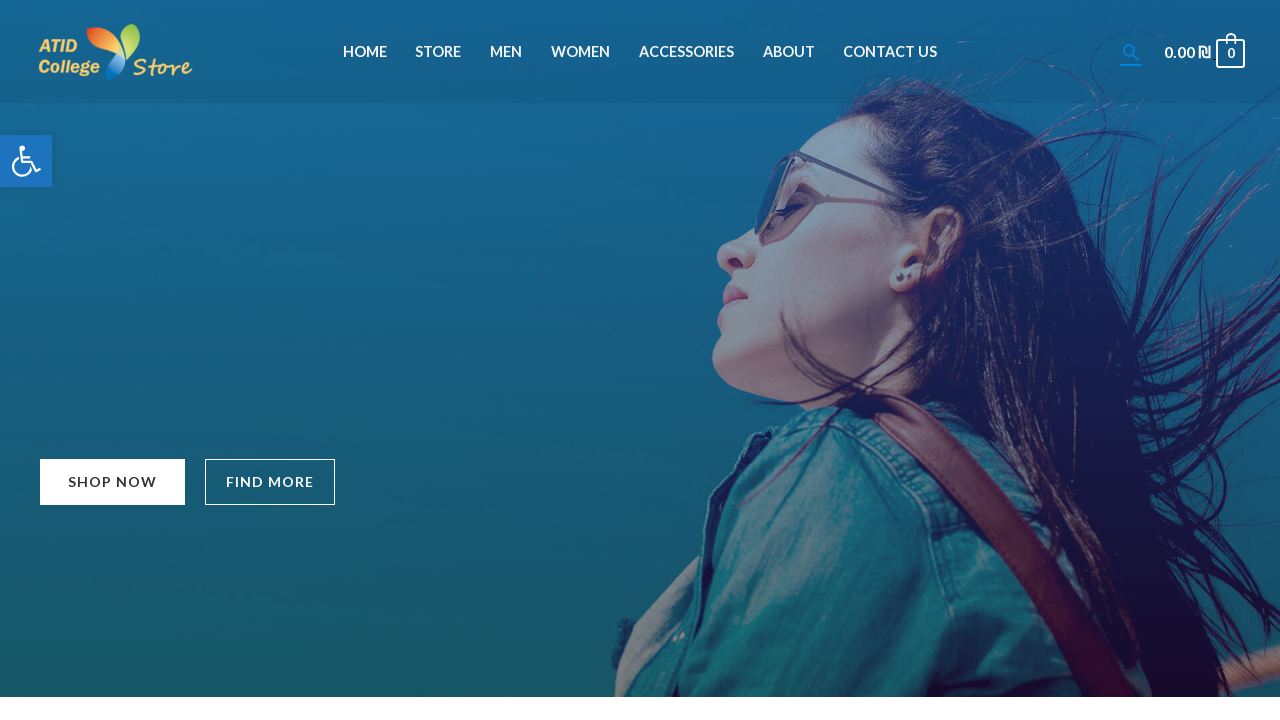

Quick Links item 1 page loaded
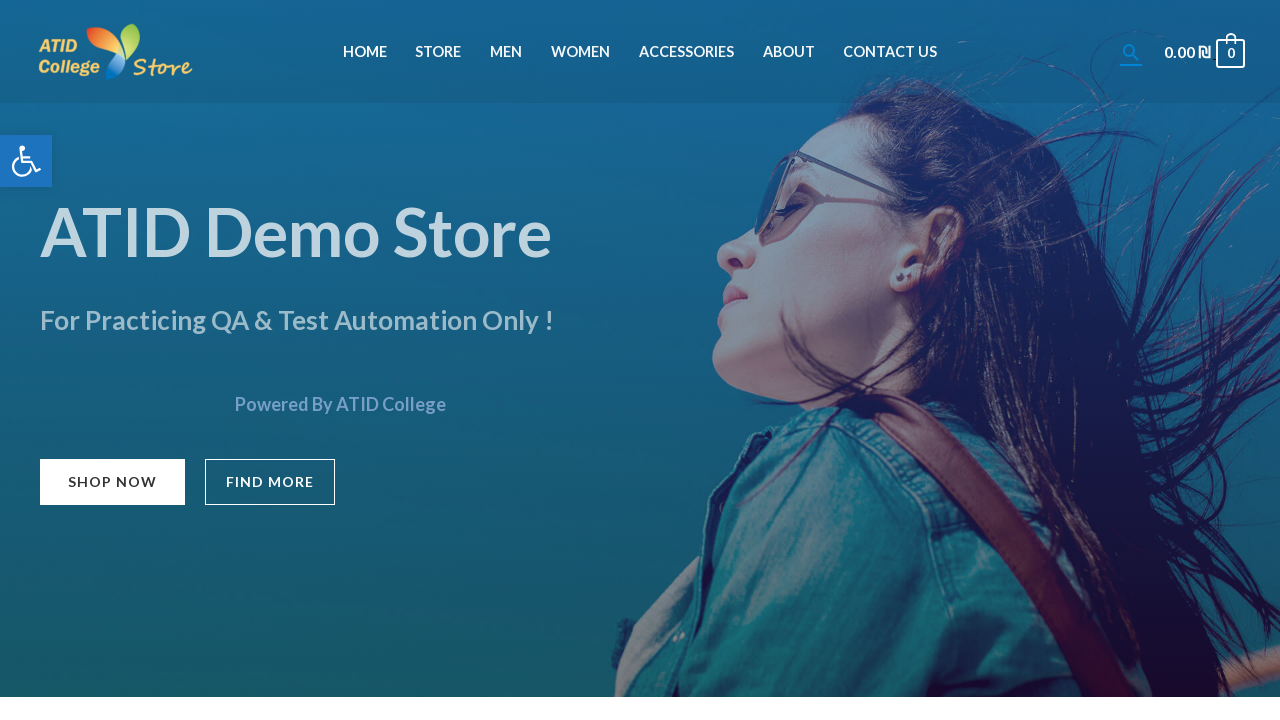

Navigated back from Quick Links item 1
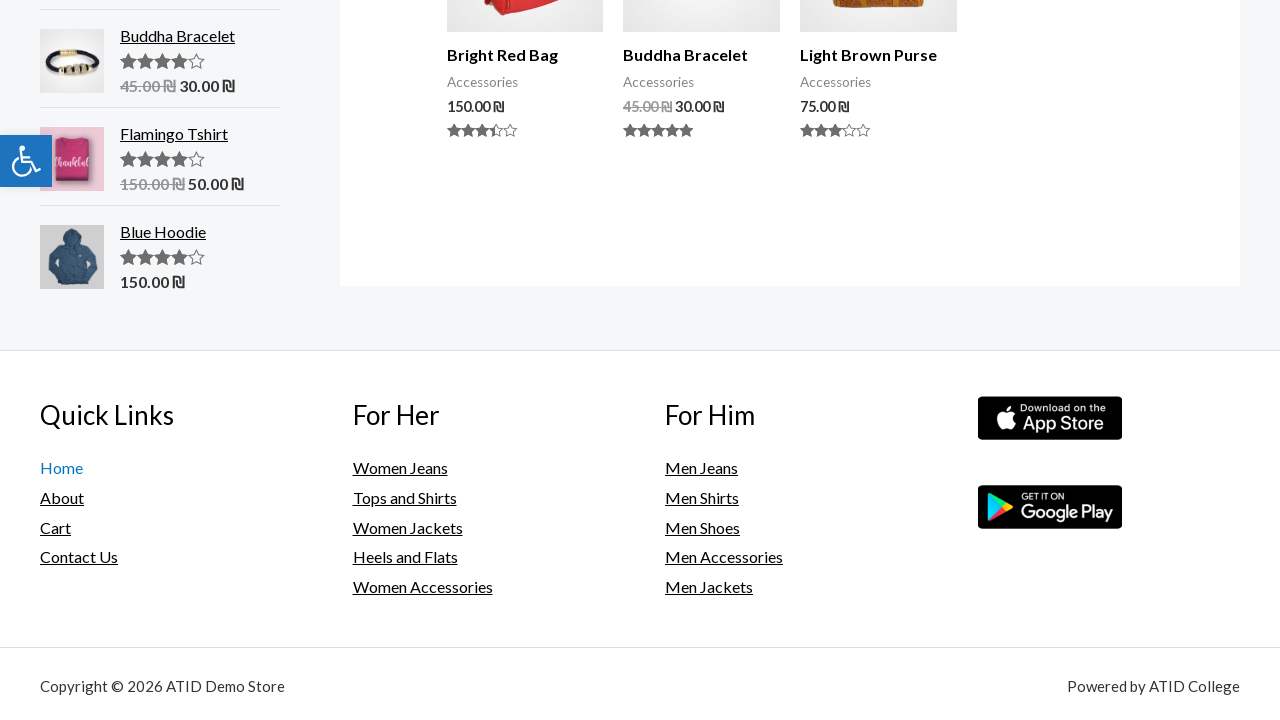

Accessories page reloaded after navigating back
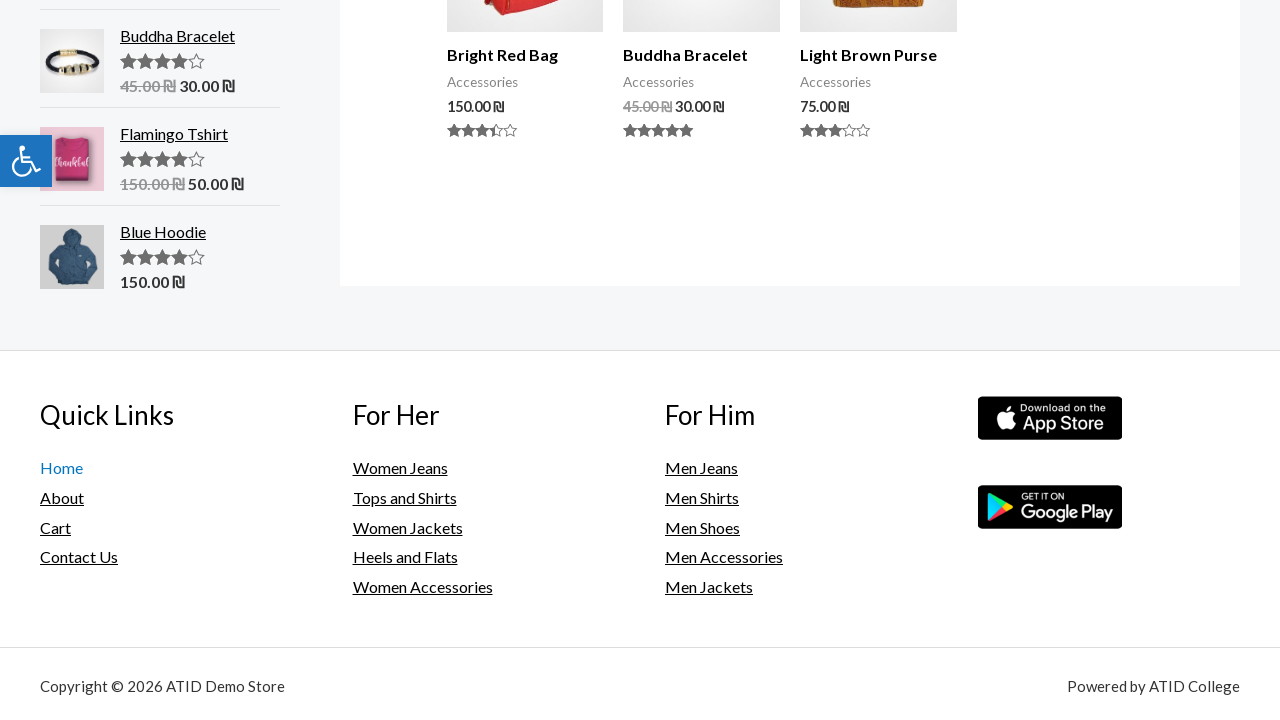

Clicked Quick Links item 2 at (62, 497) on xpath=//body[1]/div[1]/footer[1]/div[1]/div[1]/div[1]/div[1]/aside[1]/div[1]/sec
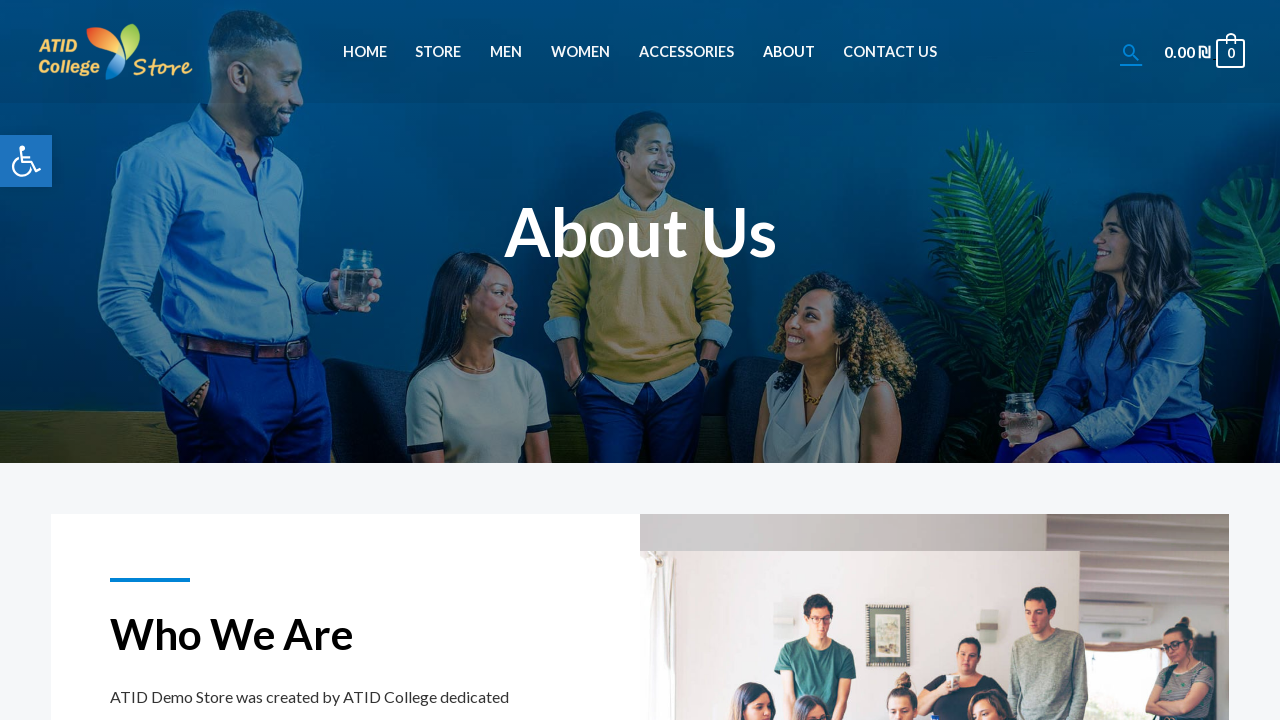

Quick Links item 2 page loaded
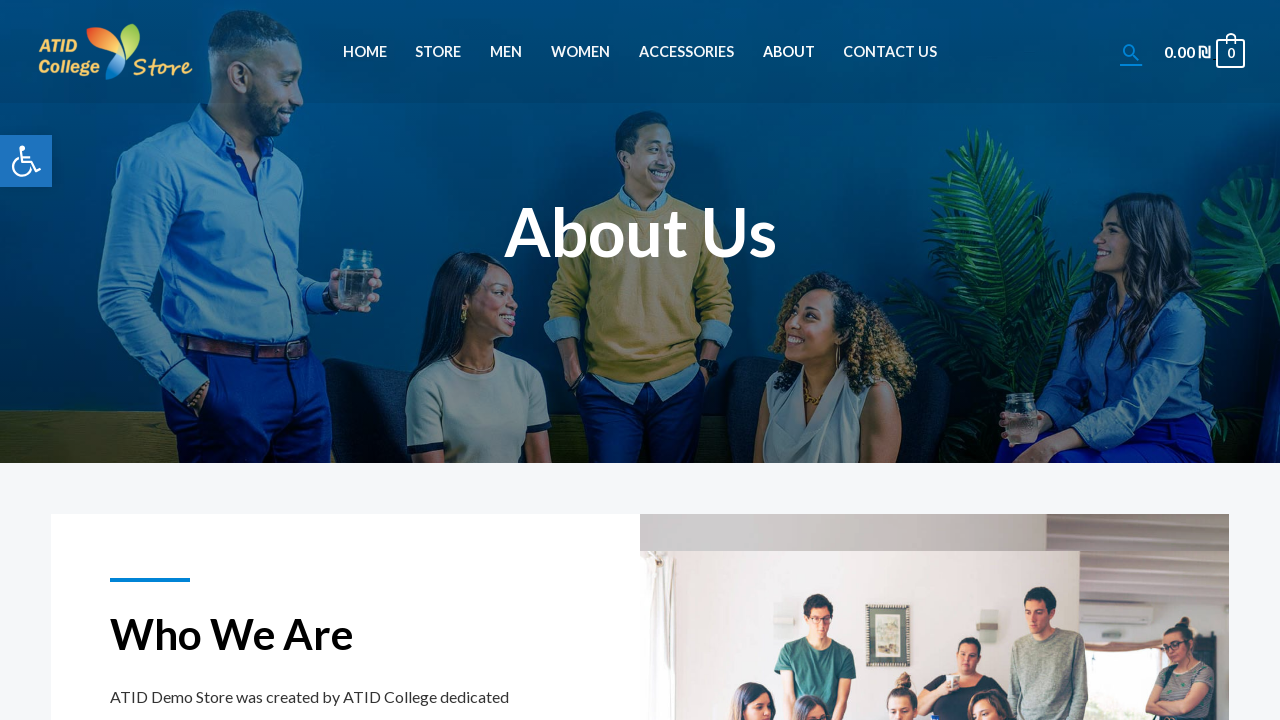

Navigated back from Quick Links item 2
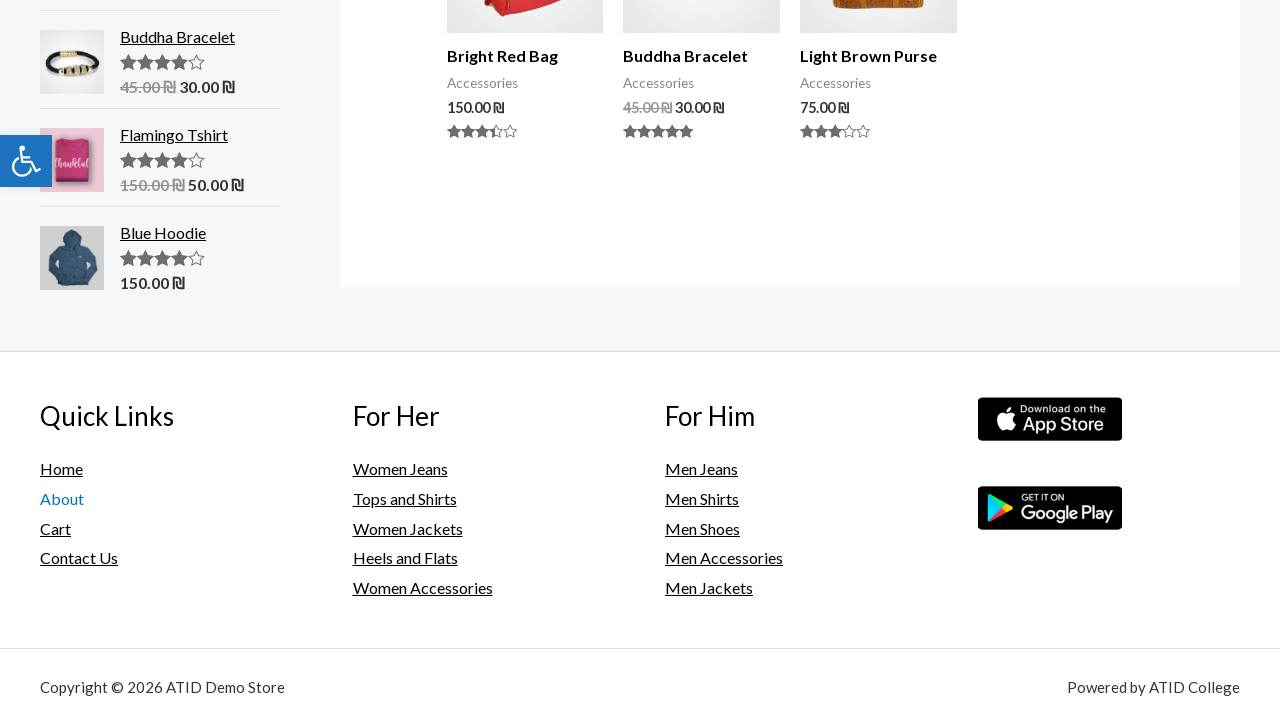

Accessories page reloaded after navigating back
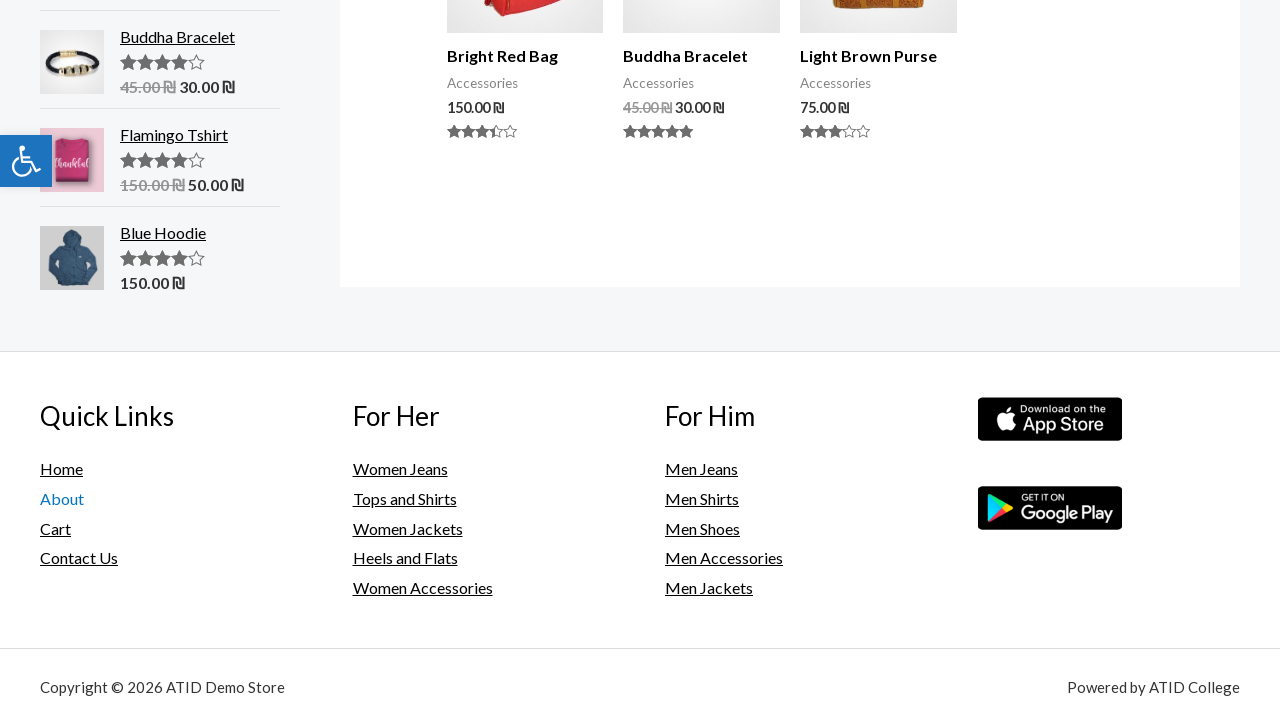

Clicked Quick Links item 3 at (56, 528) on xpath=//body[1]/div[1]/footer[1]/div[1]/div[1]/div[1]/div[1]/aside[1]/div[1]/sec
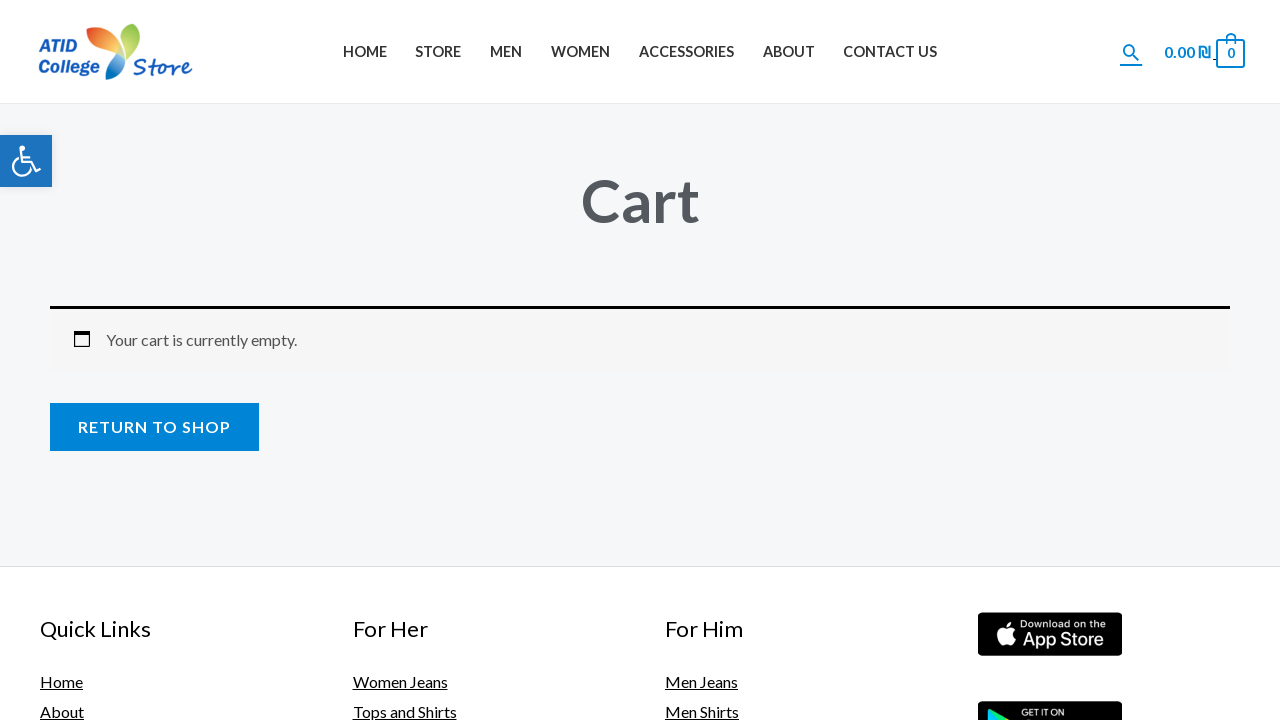

Quick Links item 3 page loaded
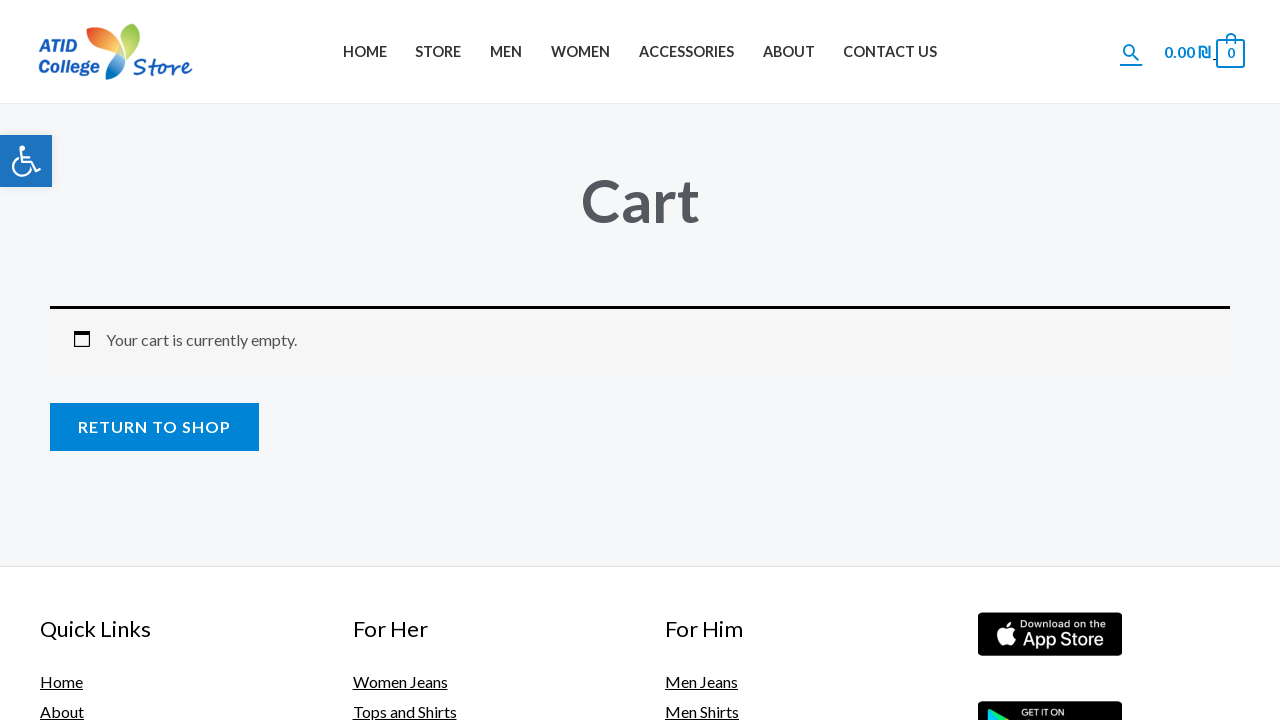

Navigated back from Quick Links item 3
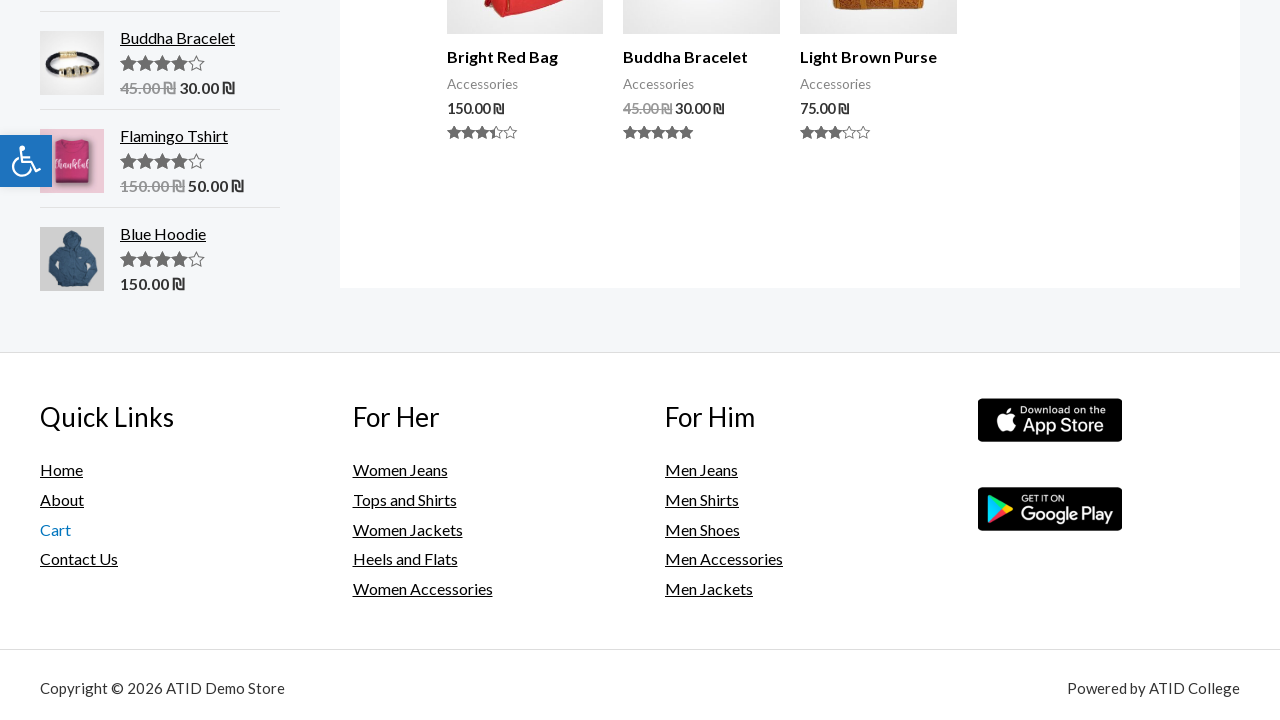

Accessories page reloaded after navigating back
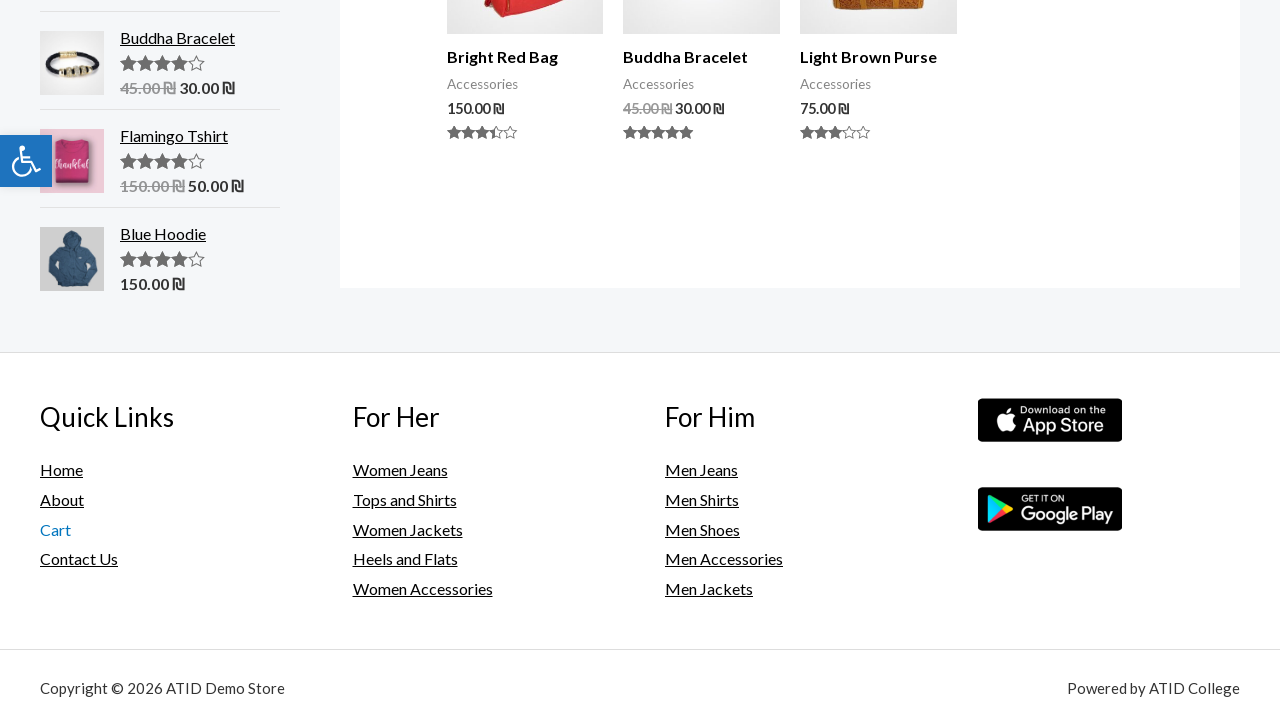

Clicked Quick Links item 4 at (79, 559) on xpath=//body[1]/div[1]/footer[1]/div[1]/div[1]/div[1]/div[1]/aside[1]/div[1]/sec
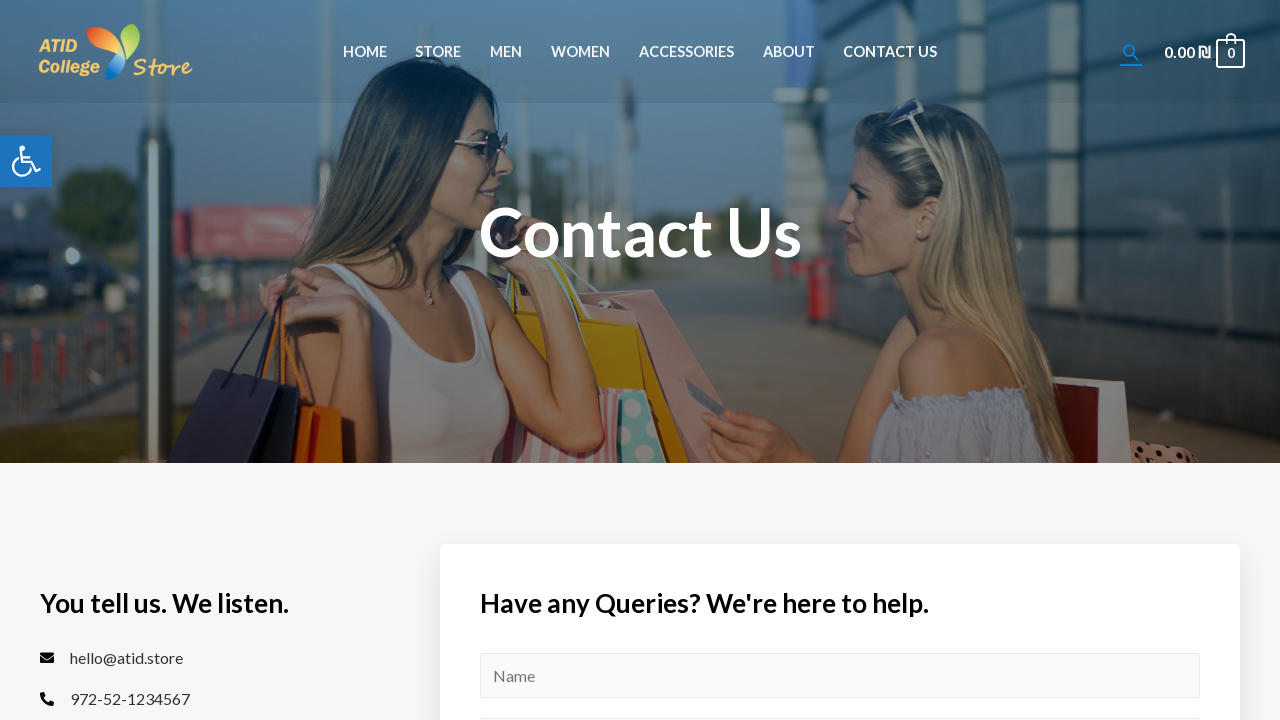

Quick Links item 4 page loaded
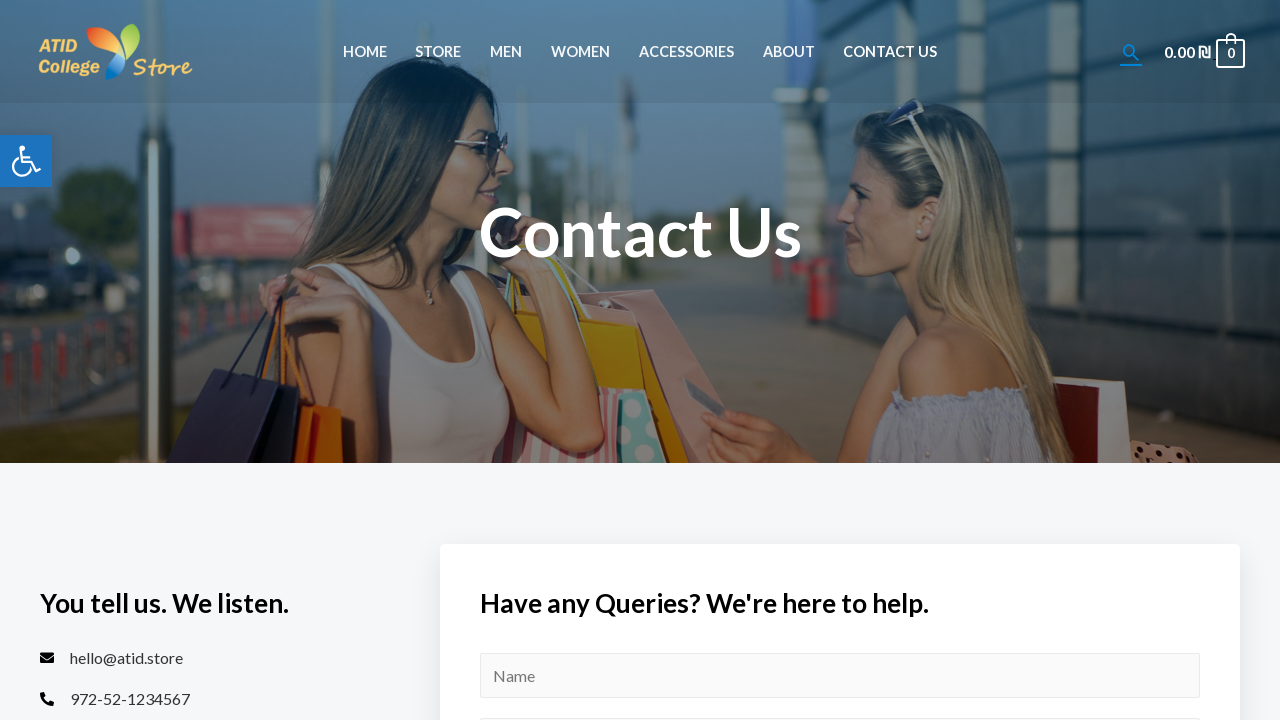

Navigated back from Quick Links item 4
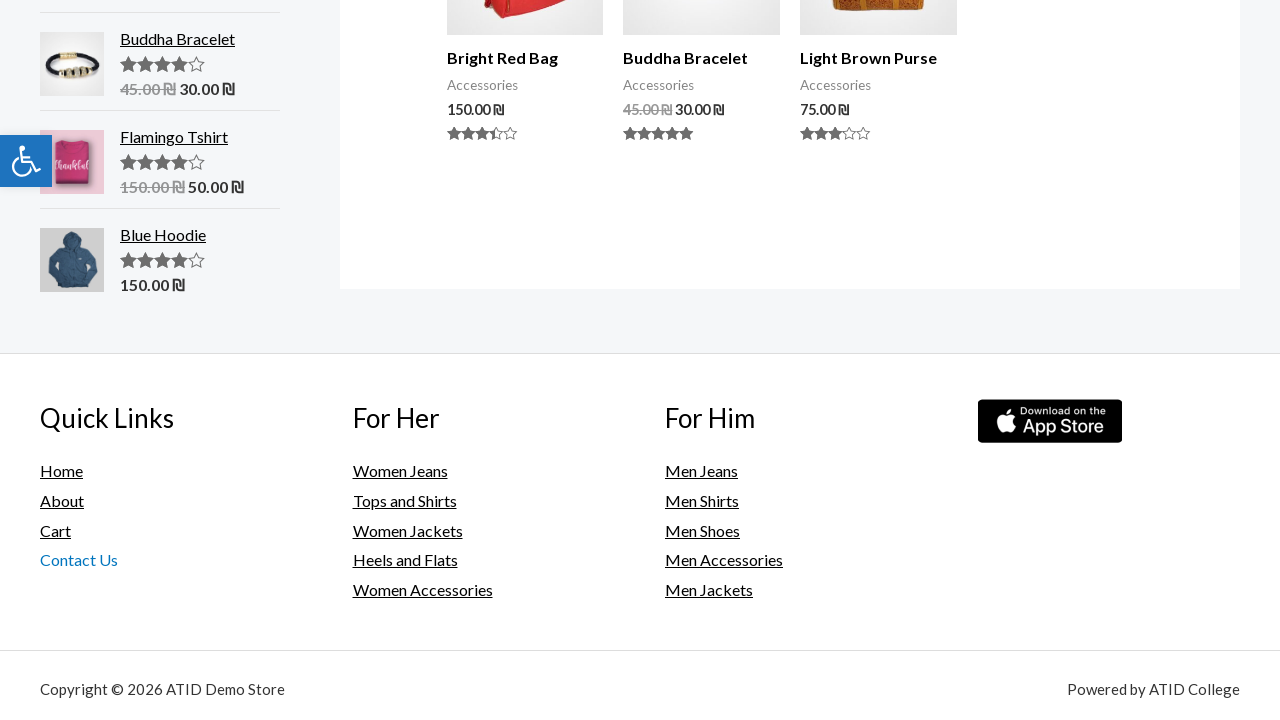

Accessories page reloaded after navigating back
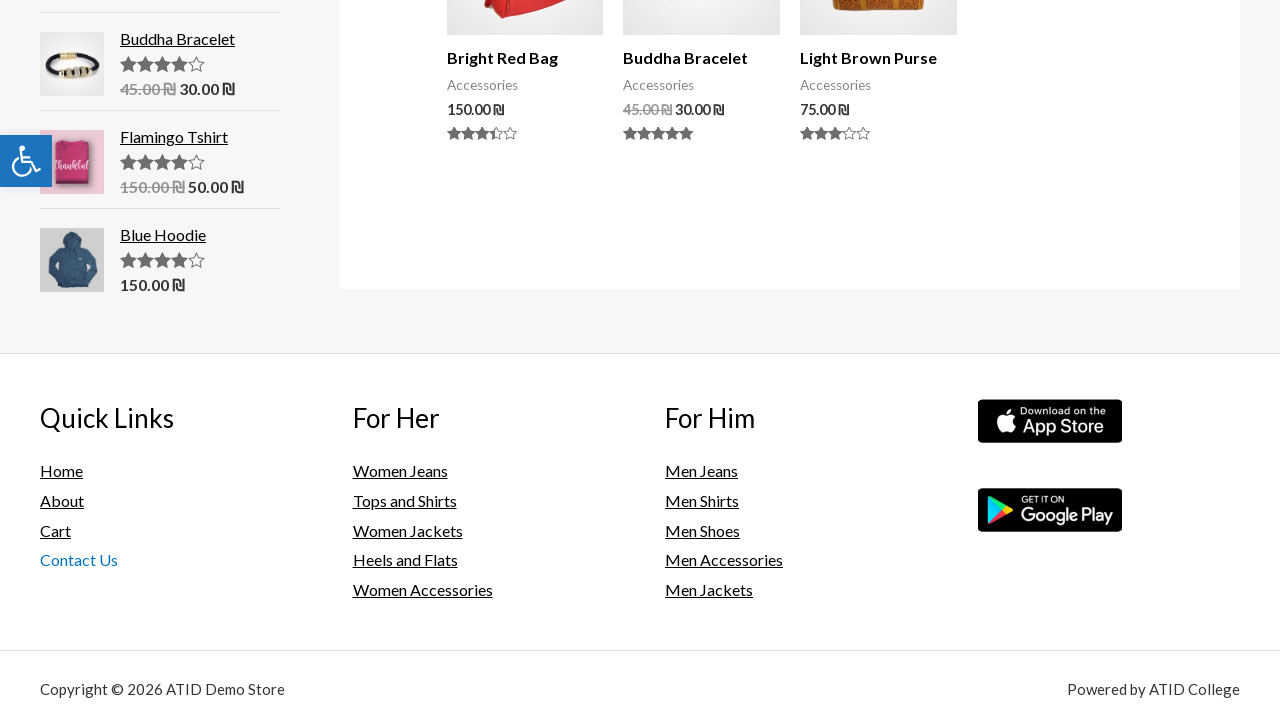

Clicked For Her link item 1 at (400, 471) on xpath=//body[1]/div[1]/footer[1]/div[1]/div[1]/div[1]/div[2]/aside[1]/div[1]/sec
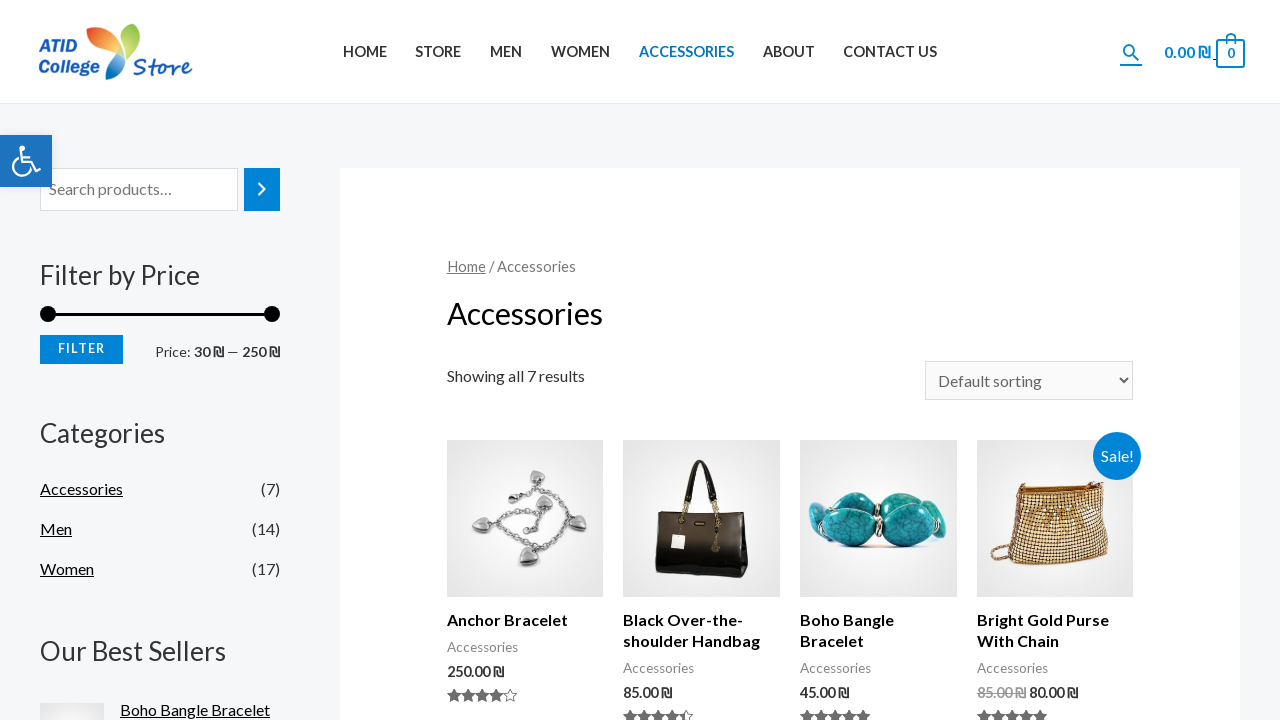

For Her item 1 page loaded
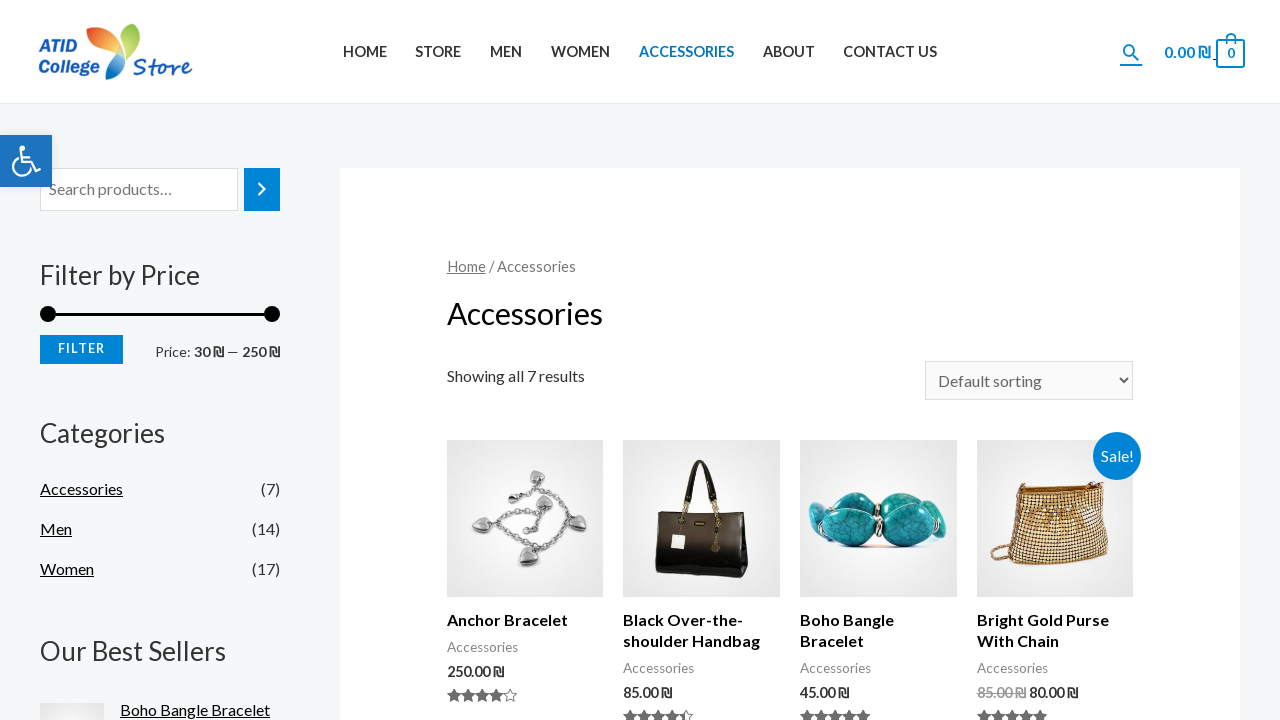

Navigated back to accessories category page
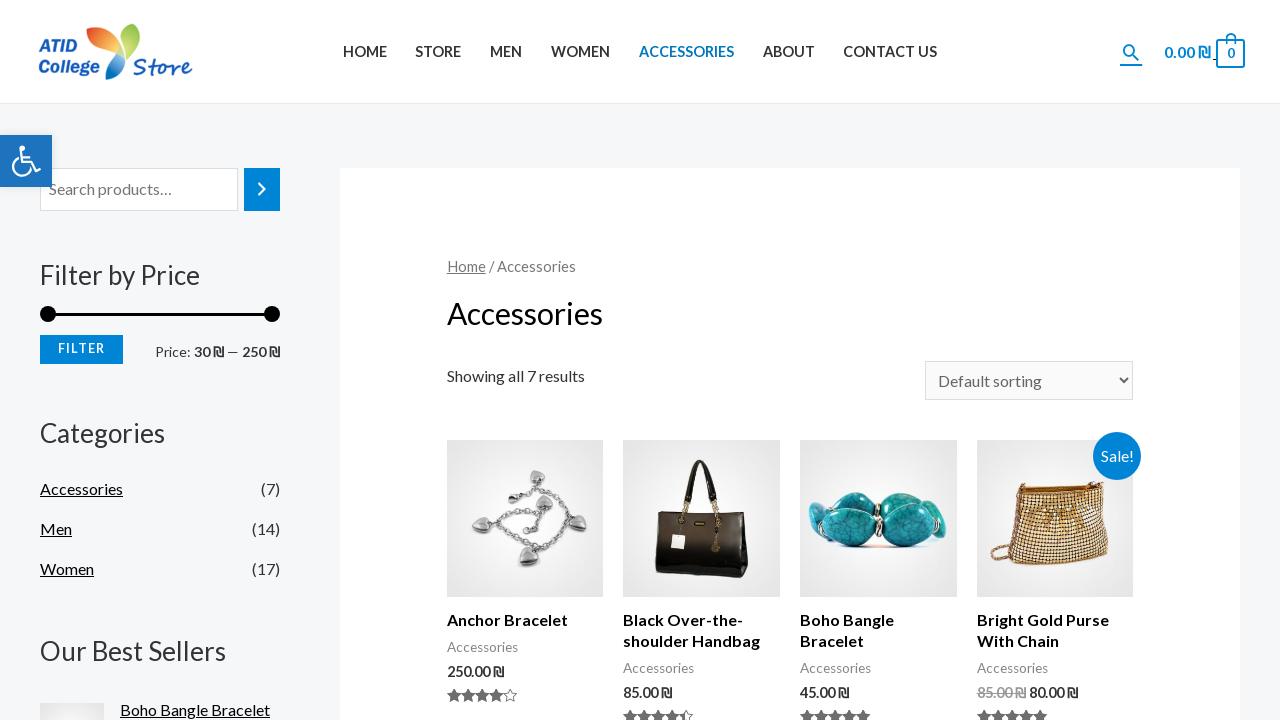

Clicked For Her link item 2 at (404, 490) on xpath=//body[1]/div[1]/footer[1]/div[1]/div[1]/div[1]/div[2]/aside[1]/div[1]/sec
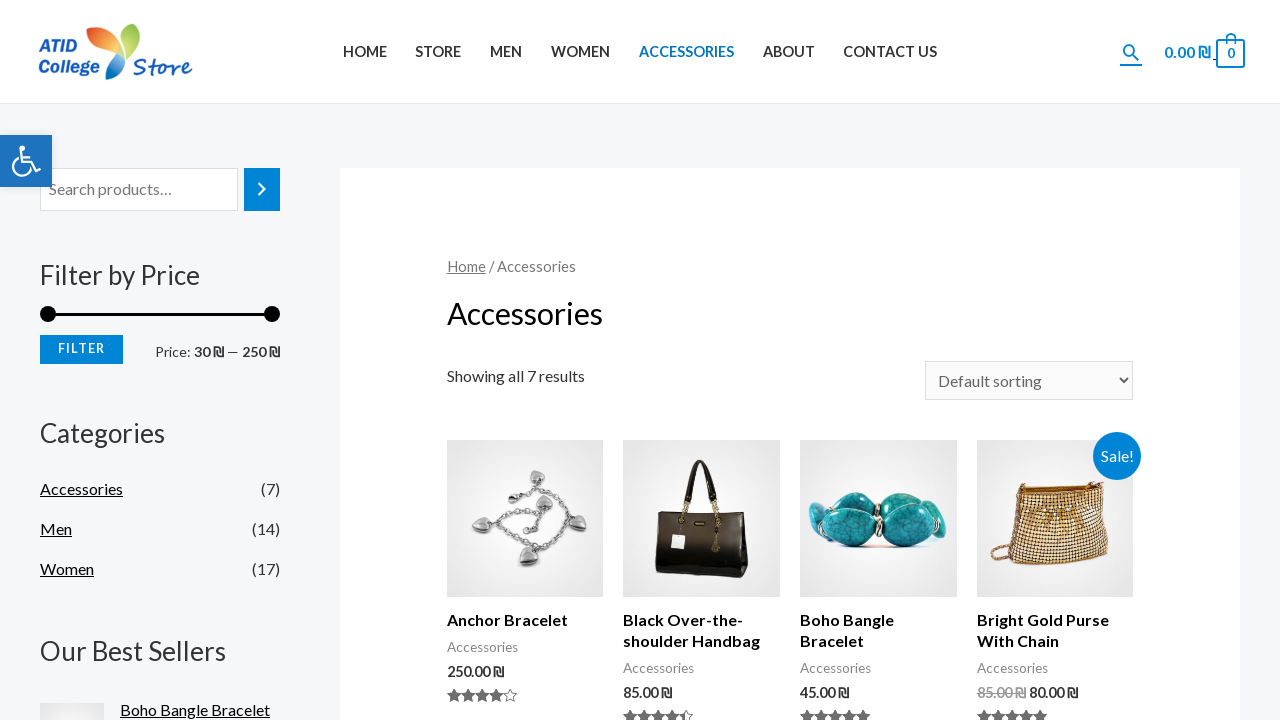

For Her item 2 page loaded
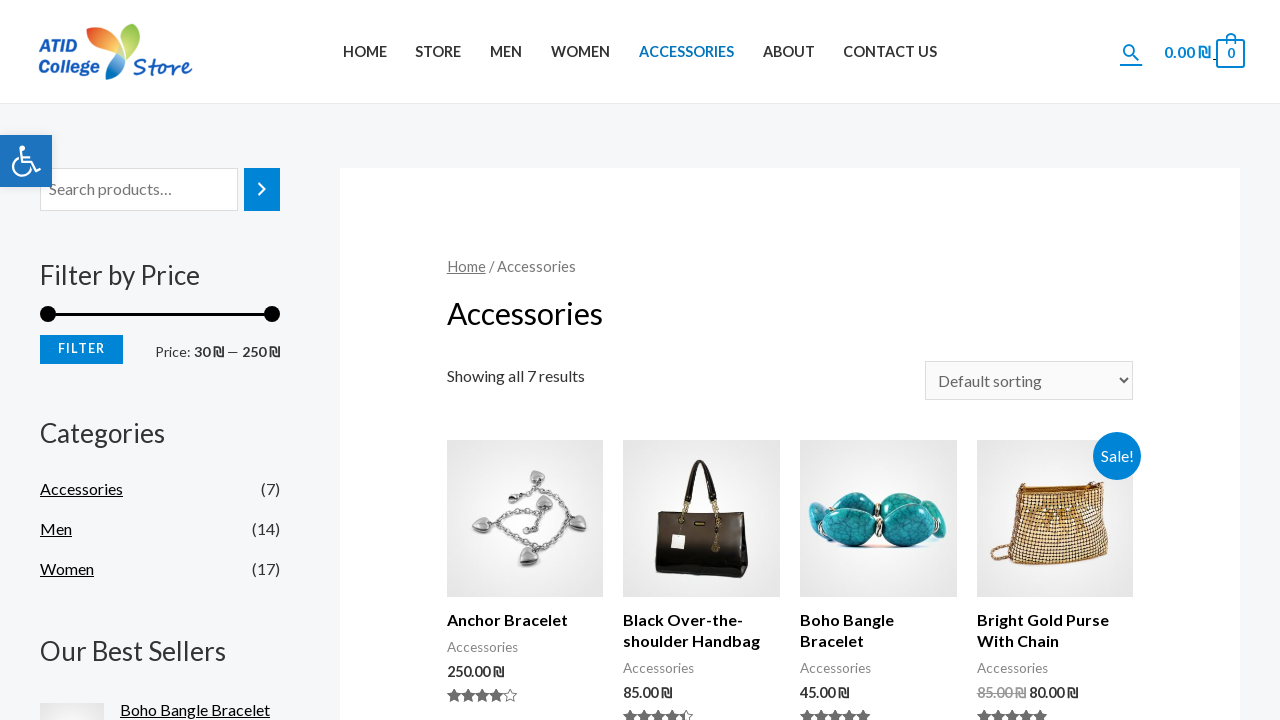

Navigated back to accessories category page
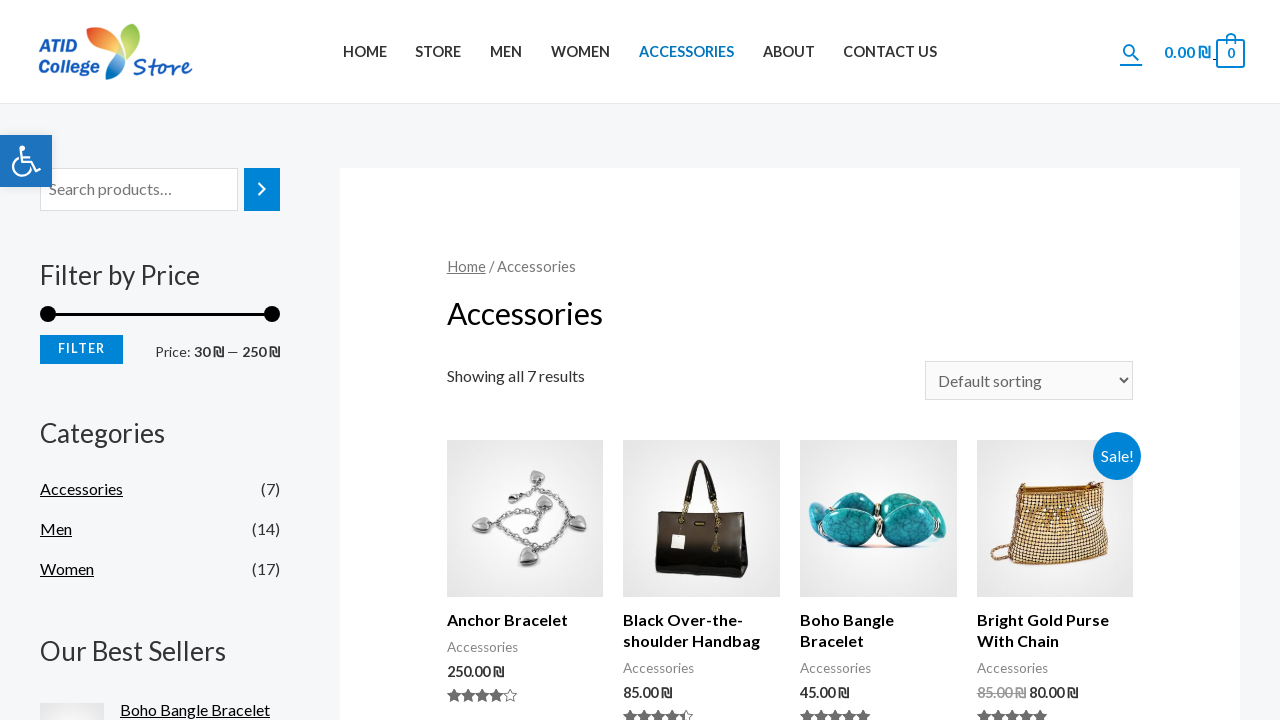

Clicked For Her link item 3 at (408, 520) on xpath=//body[1]/div[1]/footer[1]/div[1]/div[1]/div[1]/div[2]/aside[1]/div[1]/sec
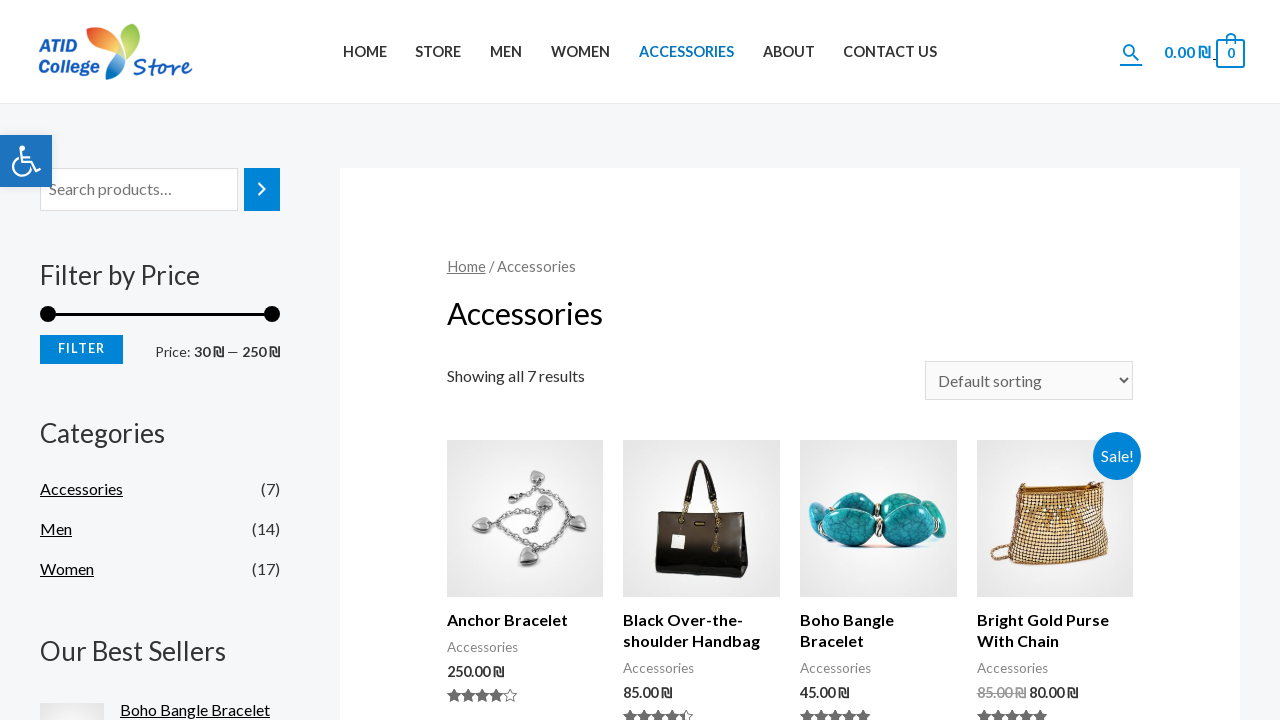

For Her item 3 page loaded
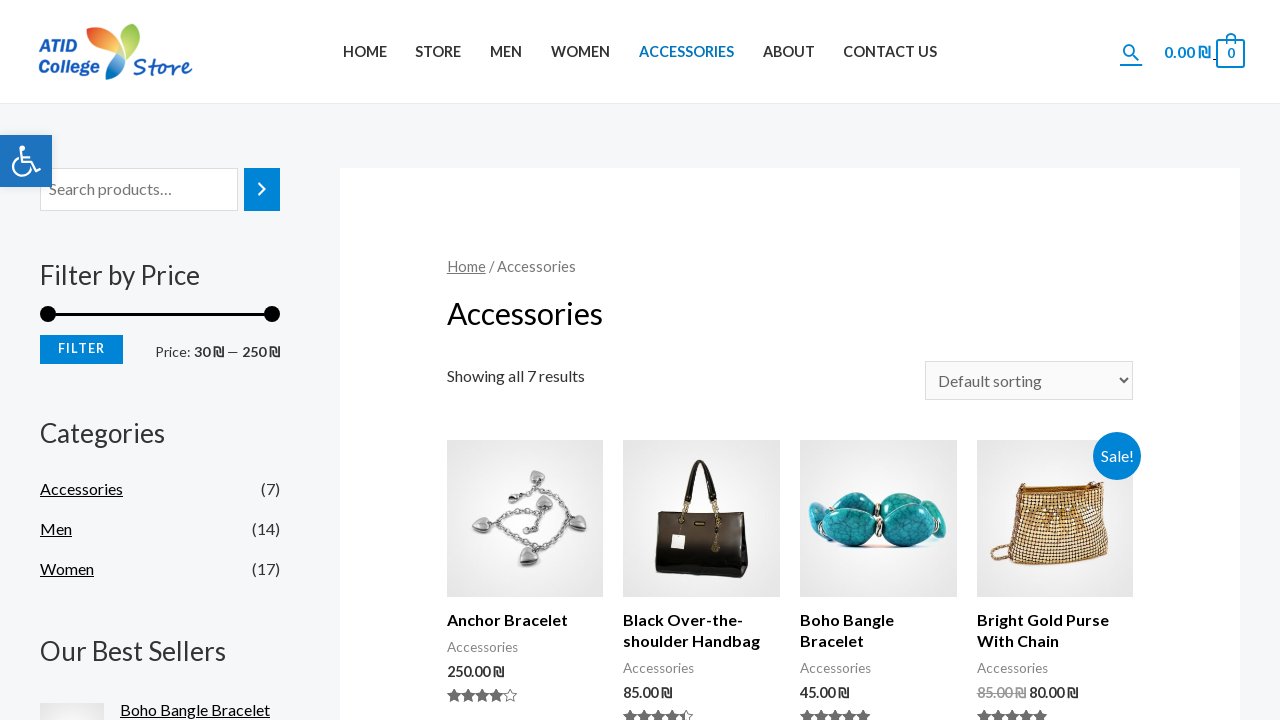

Navigated back to accessories category page
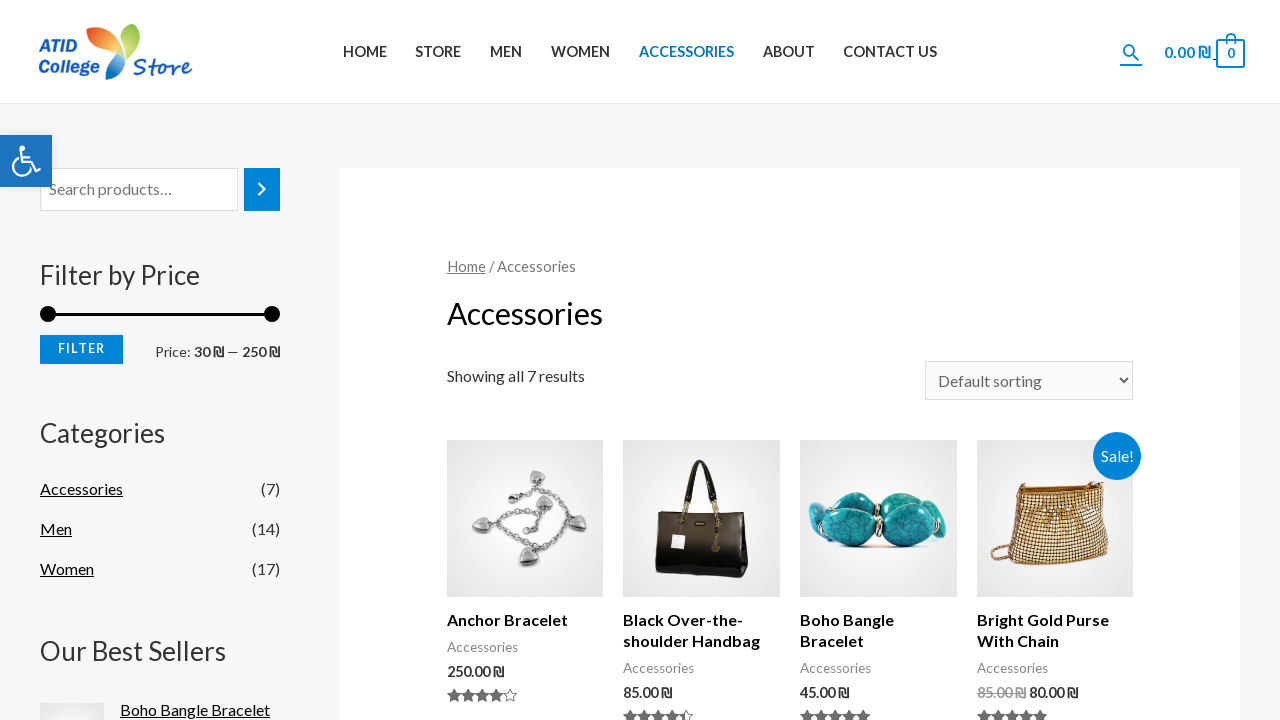

Clicked For Her link item 4 at (405, 550) on xpath=//body[1]/div[1]/footer[1]/div[1]/div[1]/div[1]/div[2]/aside[1]/div[1]/sec
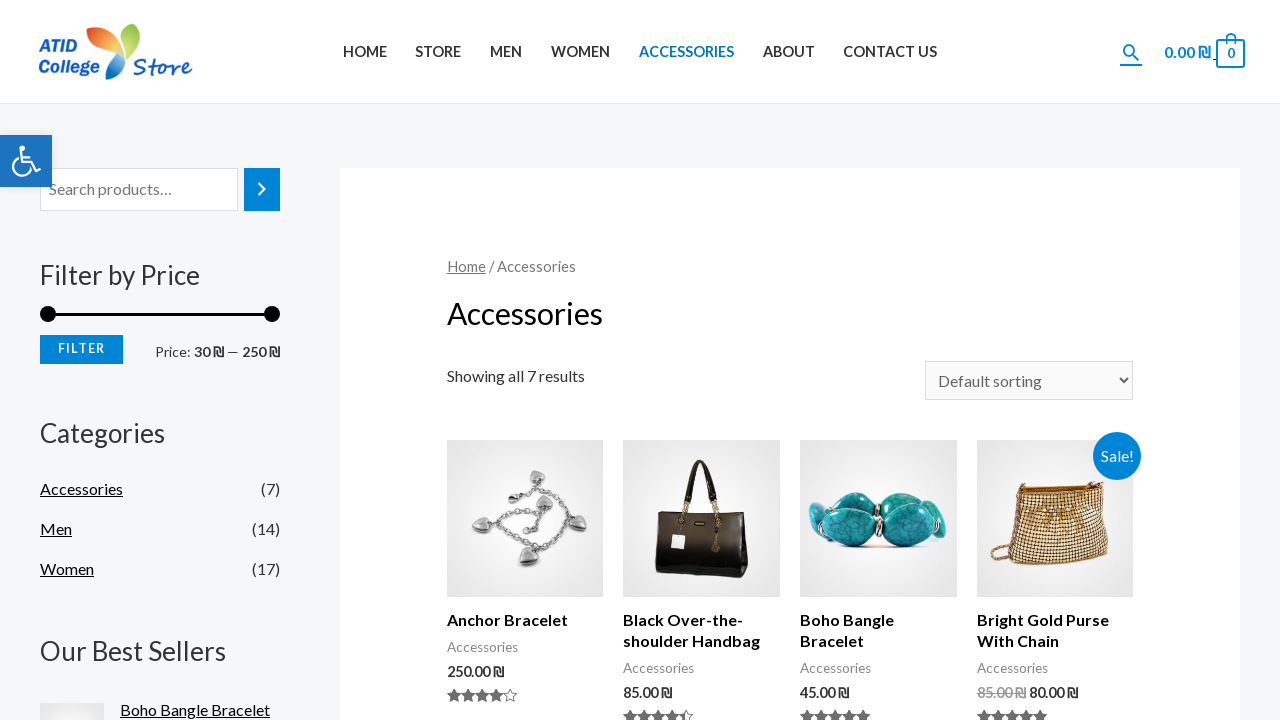

For Her item 4 page loaded
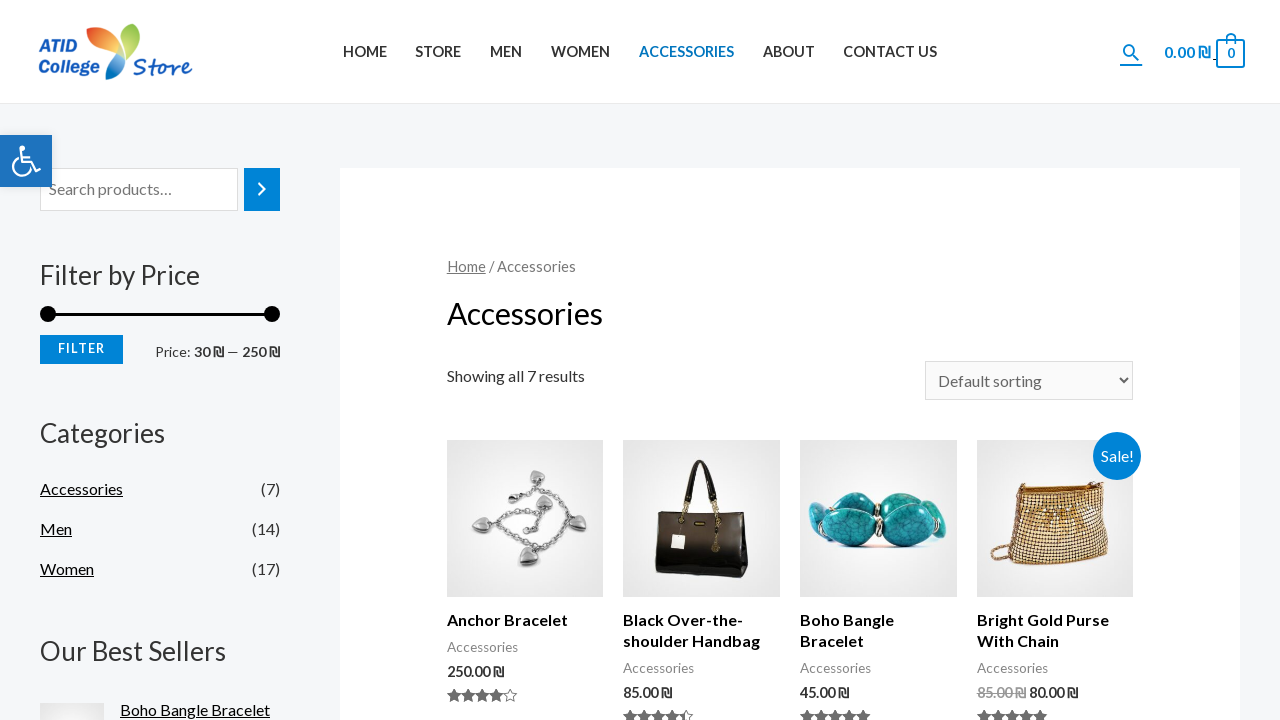

Navigated back to accessories category page
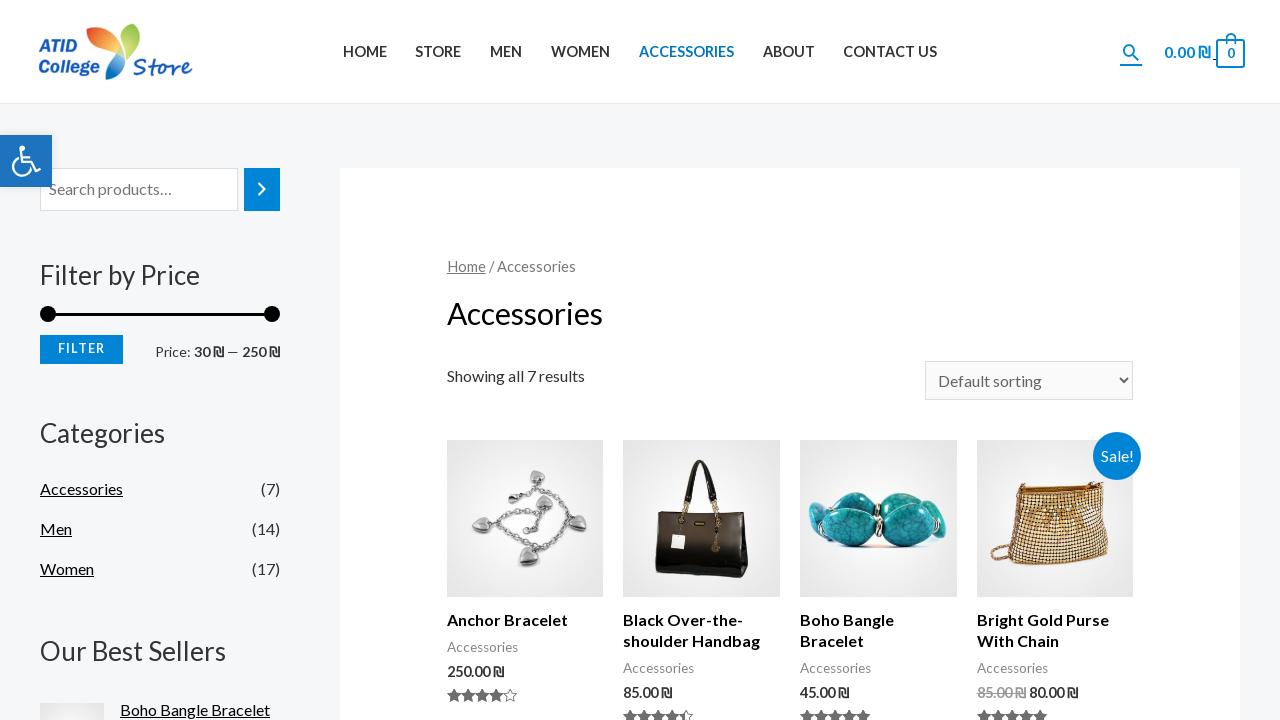

Clicked For Her link item 5 at (422, 580) on xpath=//body[1]/div[1]/footer[1]/div[1]/div[1]/div[1]/div[2]/aside[1]/div[1]/sec
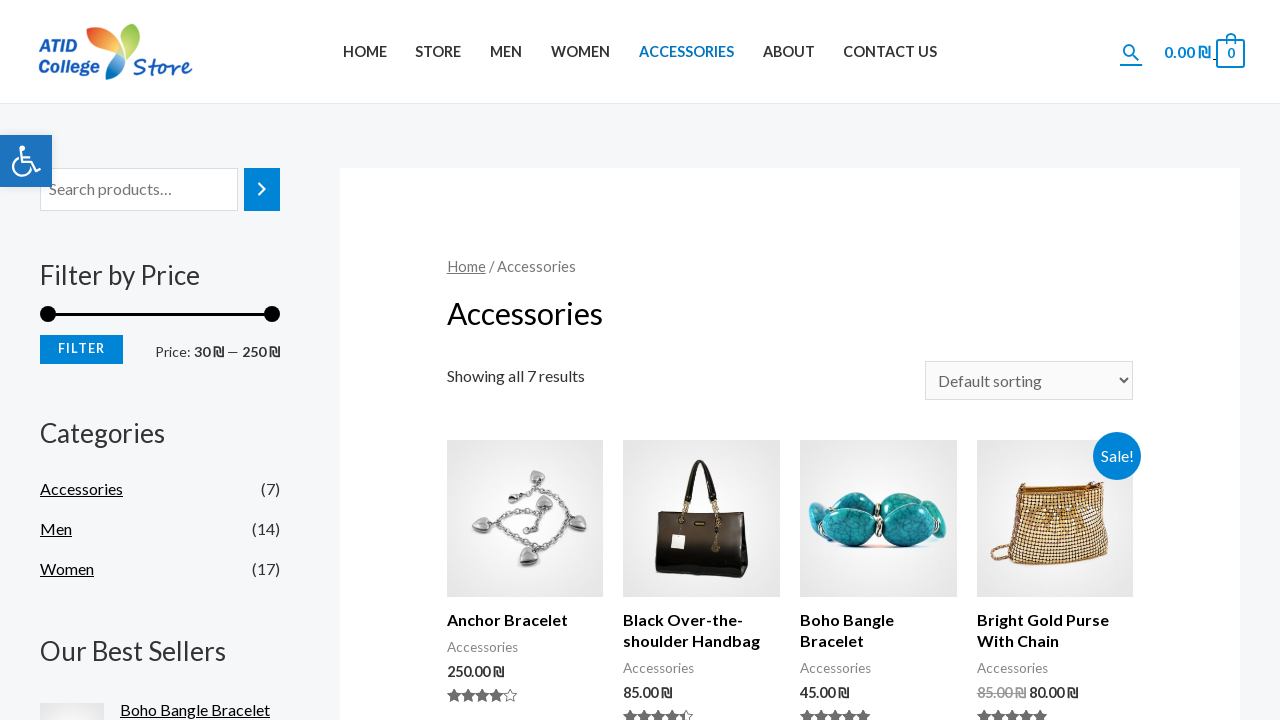

For Her item 5 page loaded
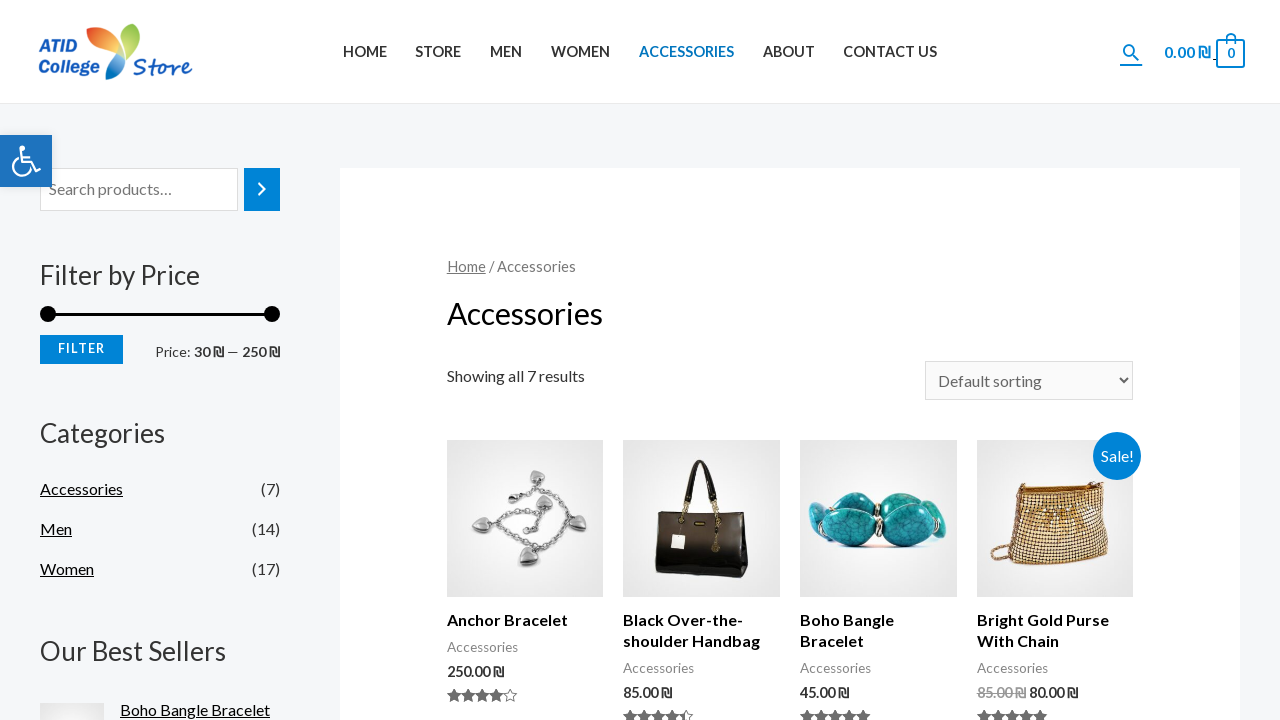

Navigated back to accessories category page
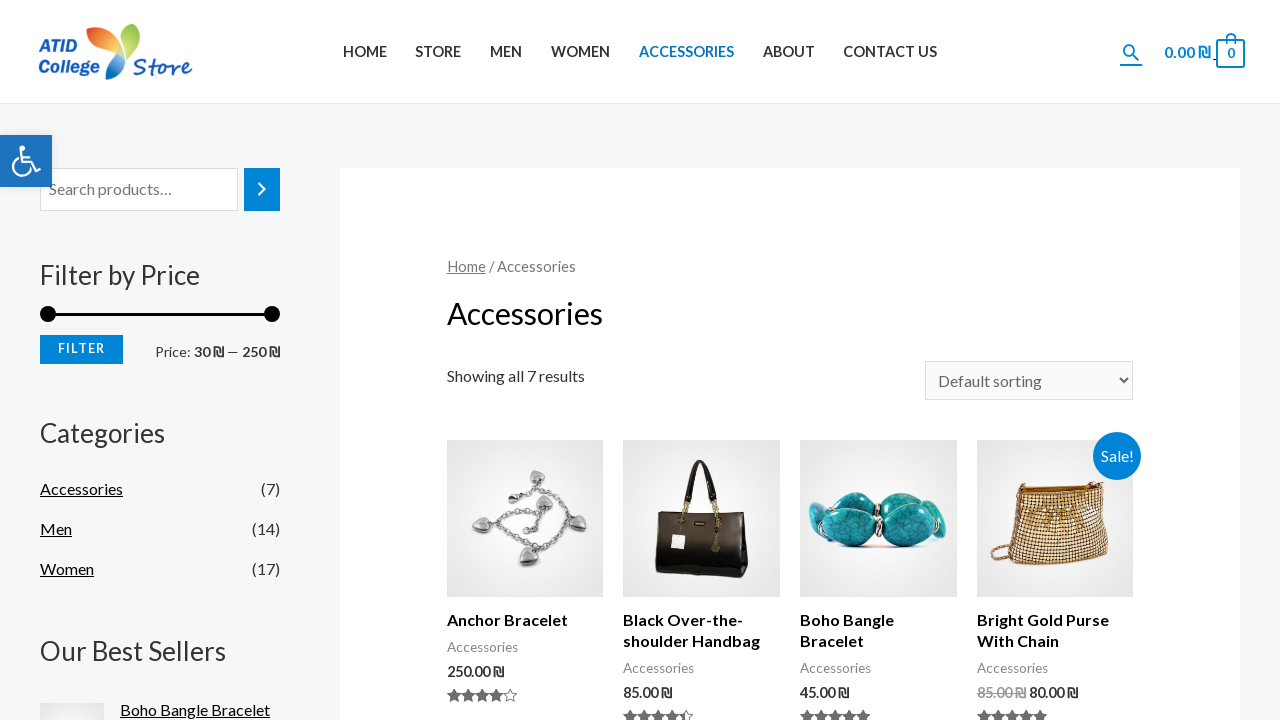

Clicked For Him link item 1 at (702, 461) on xpath=//body[1]/div[1]/footer[1]/div[1]/div[1]/div[1]/div[3]/aside[1]/div[1]/sec
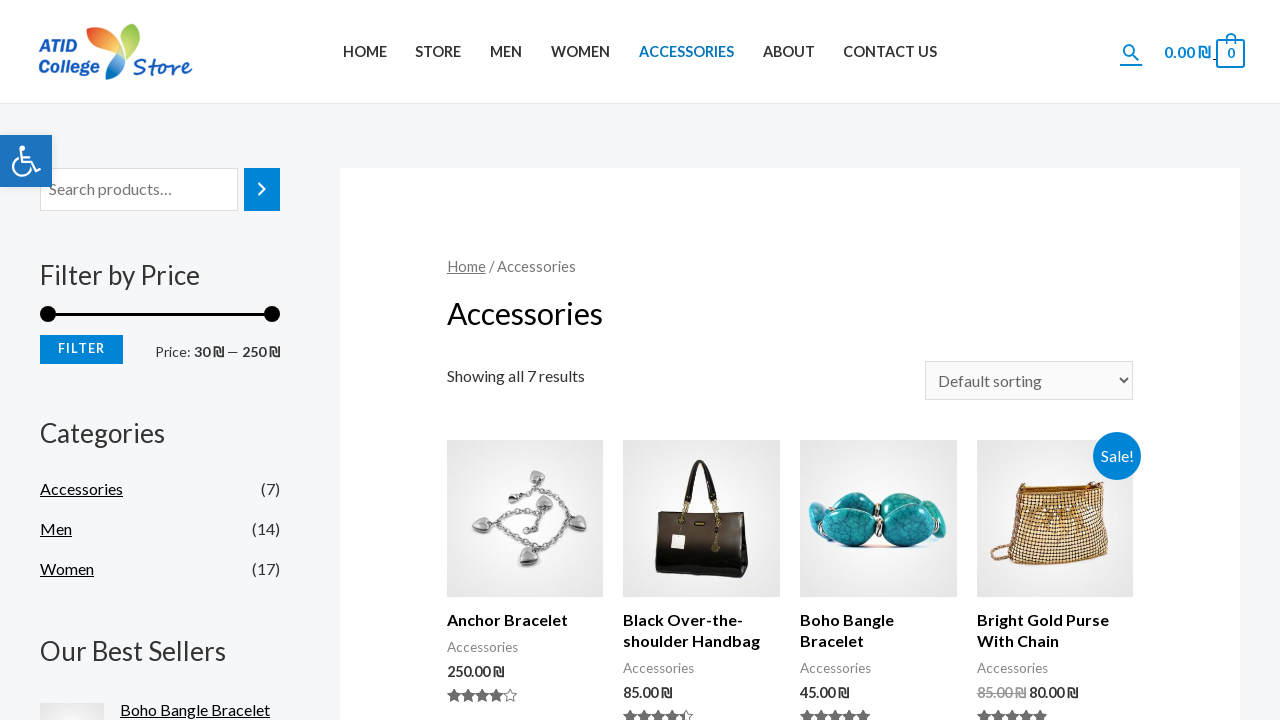

For Him item 1 page fully loaded
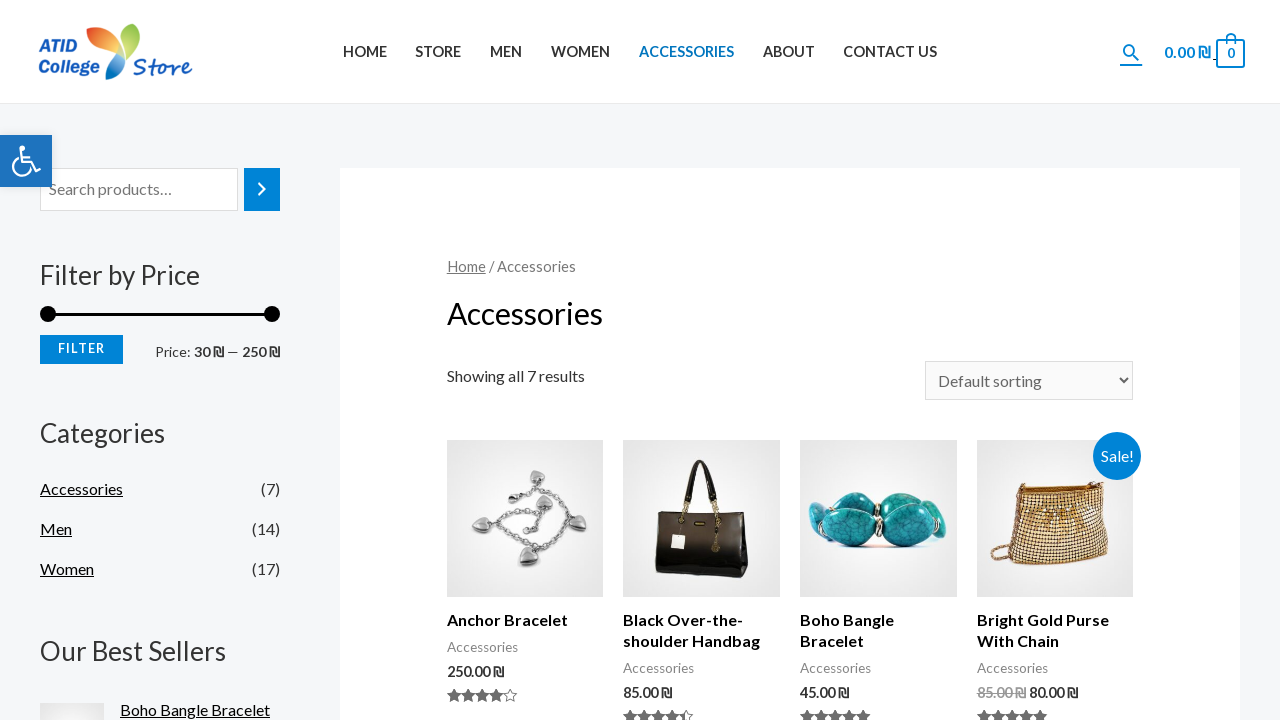

Navigated back to accessories category page
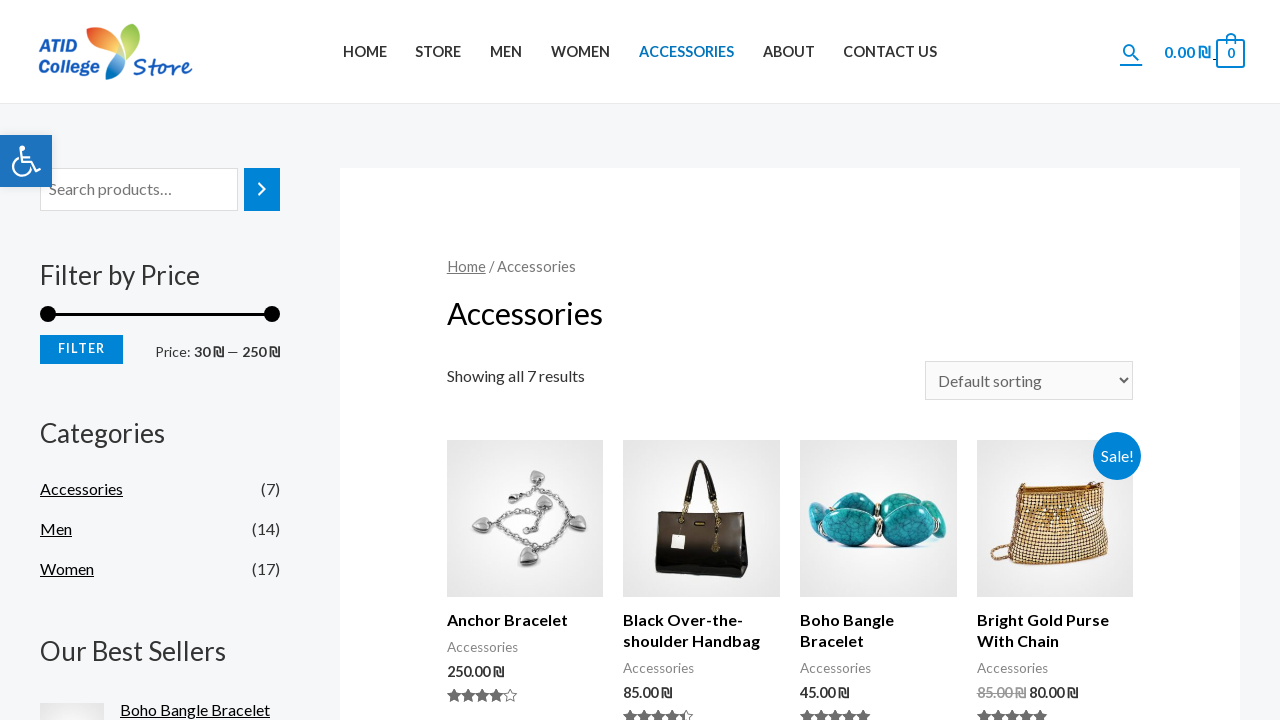

Clicked For Him link item 2 at (702, 490) on xpath=//body[1]/div[1]/footer[1]/div[1]/div[1]/div[1]/div[3]/aside[1]/div[1]/sec
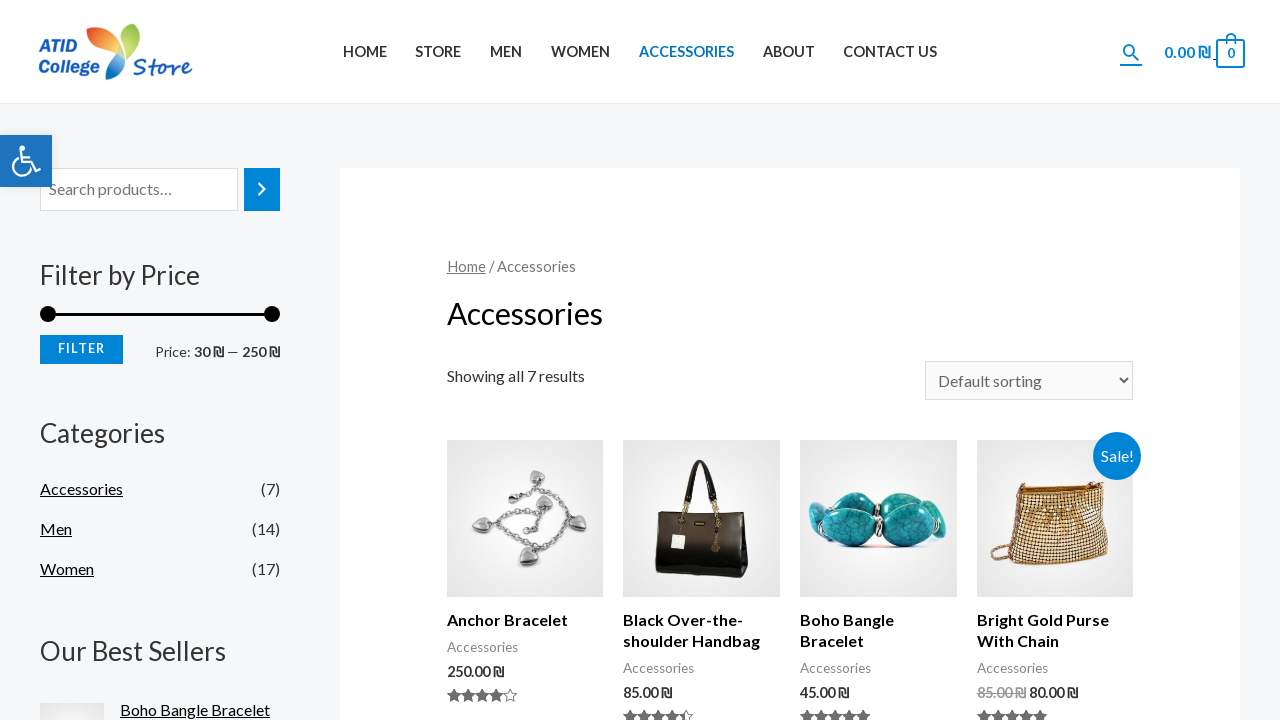

For Him item 2 page fully loaded
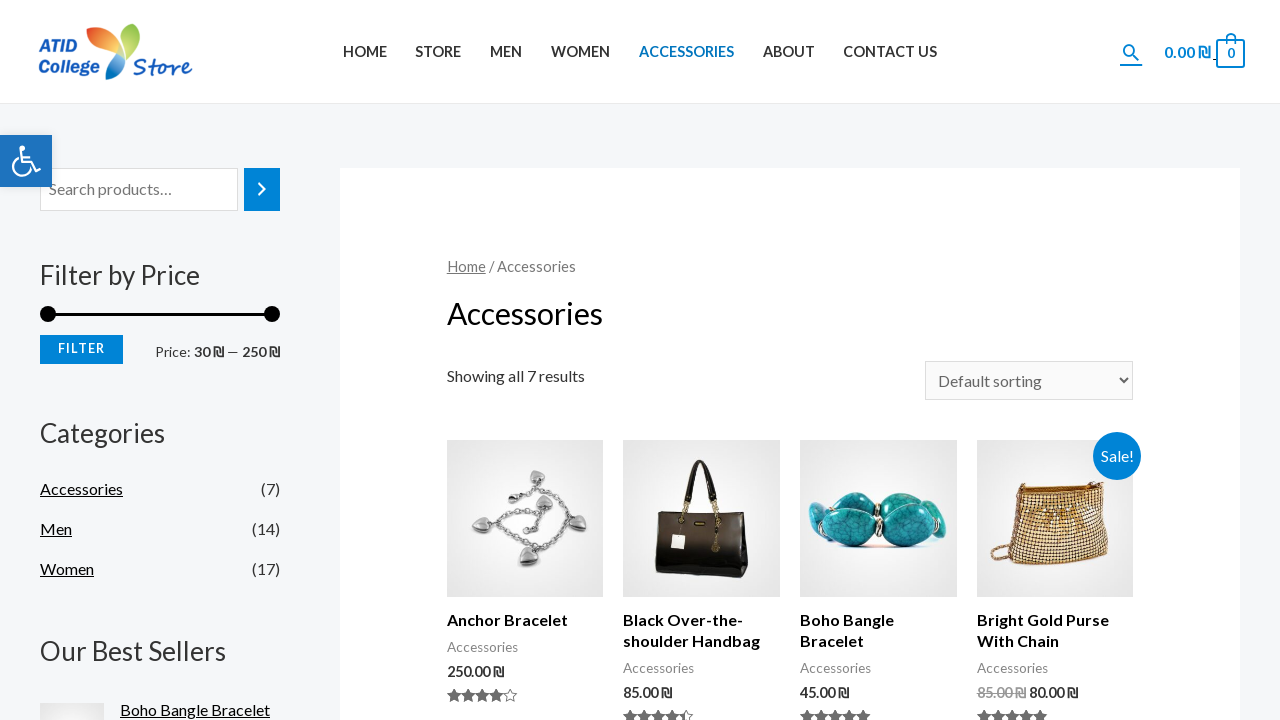

Navigated back to accessories category page
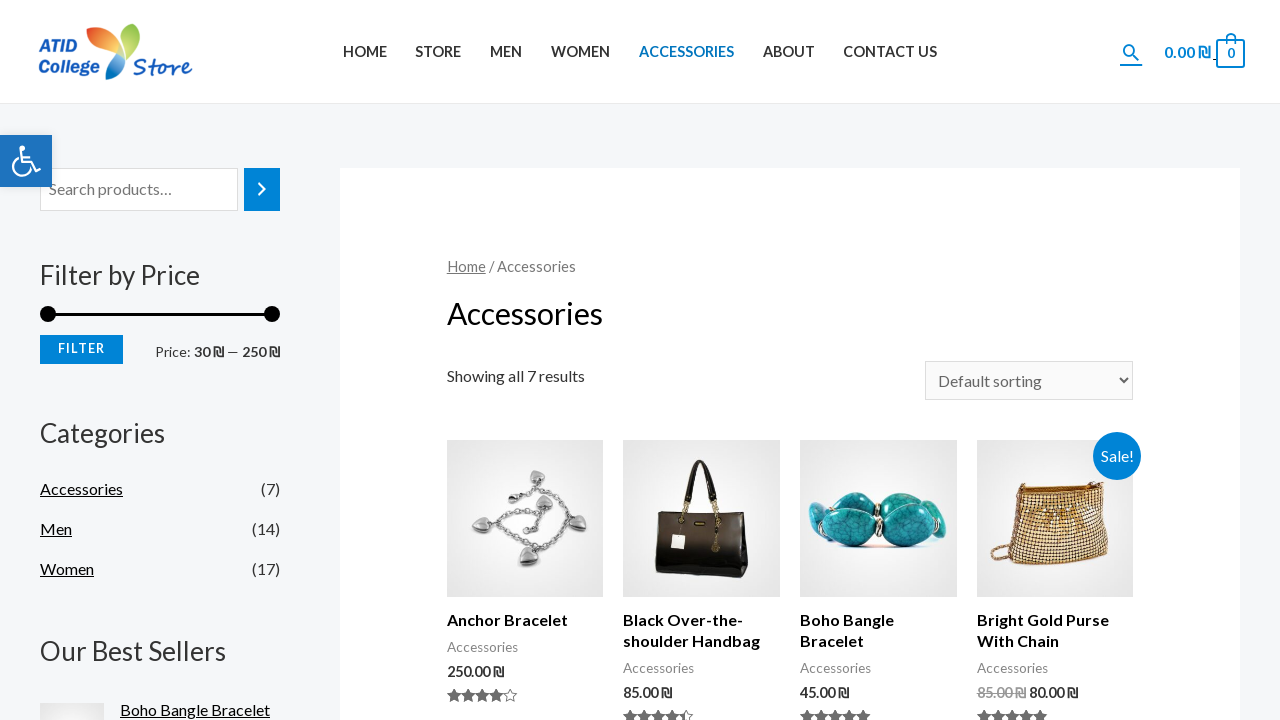

Clicked For Him link item 3 at (702, 520) on xpath=//body[1]/div[1]/footer[1]/div[1]/div[1]/div[1]/div[3]/aside[1]/div[1]/sec
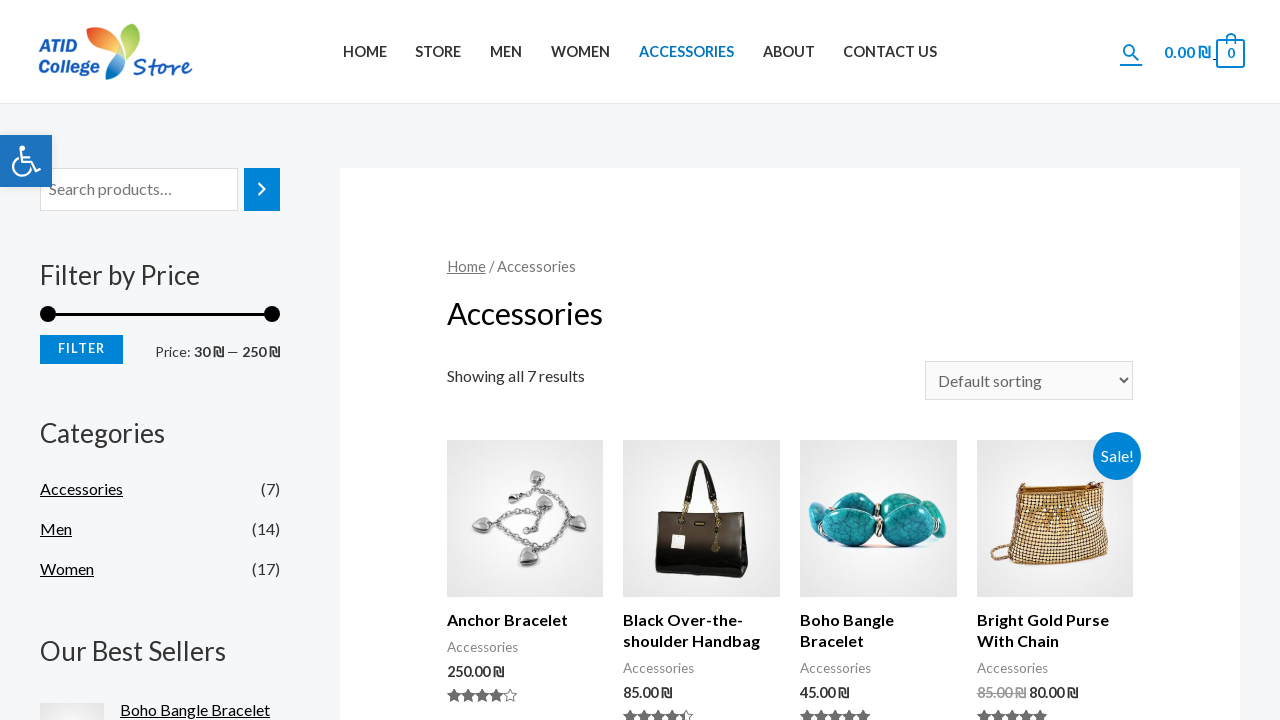

For Him item 3 page fully loaded
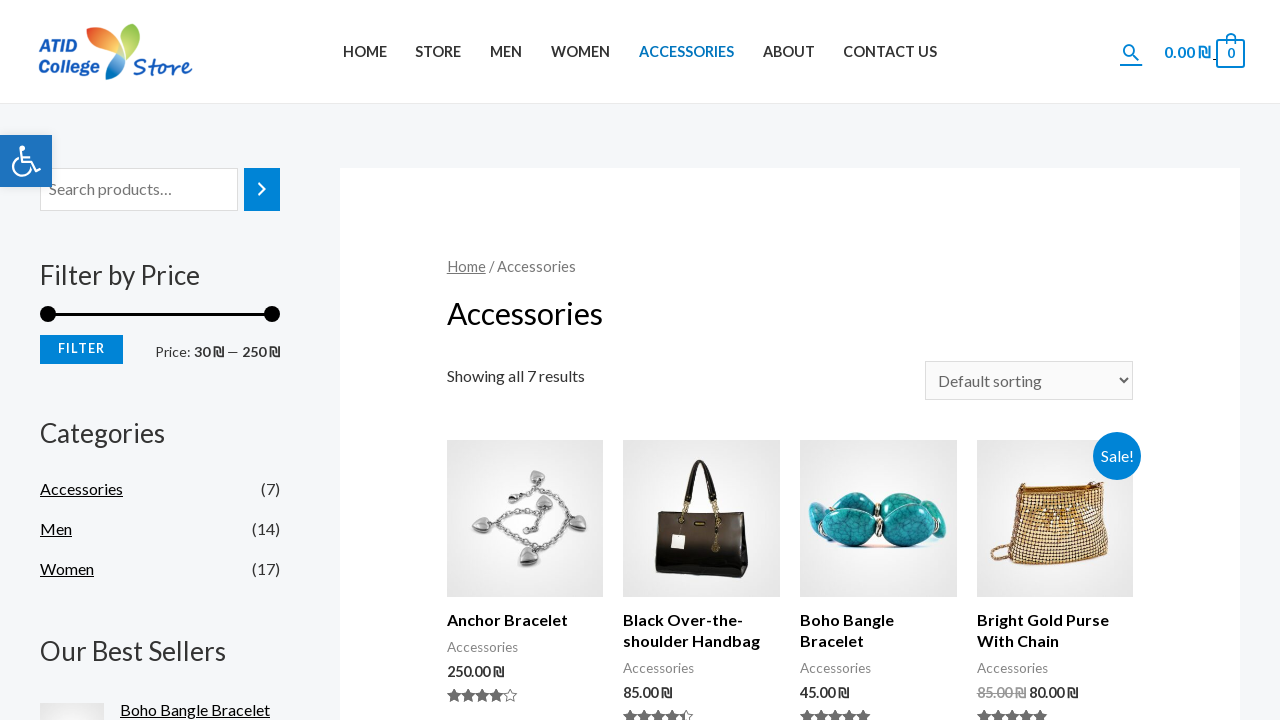

Navigated back to accessories category page
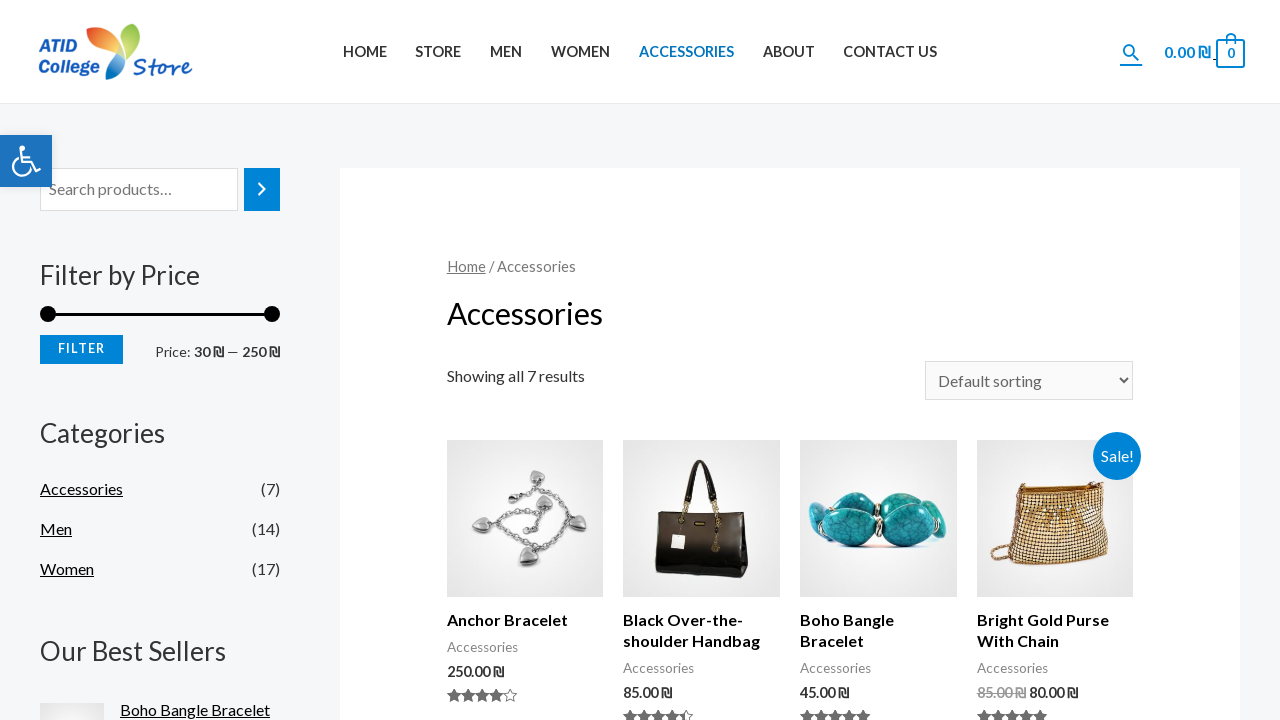

Clicked For Him link item 4 at (724, 550) on xpath=//body[1]/div[1]/footer[1]/div[1]/div[1]/div[1]/div[3]/aside[1]/div[1]/sec
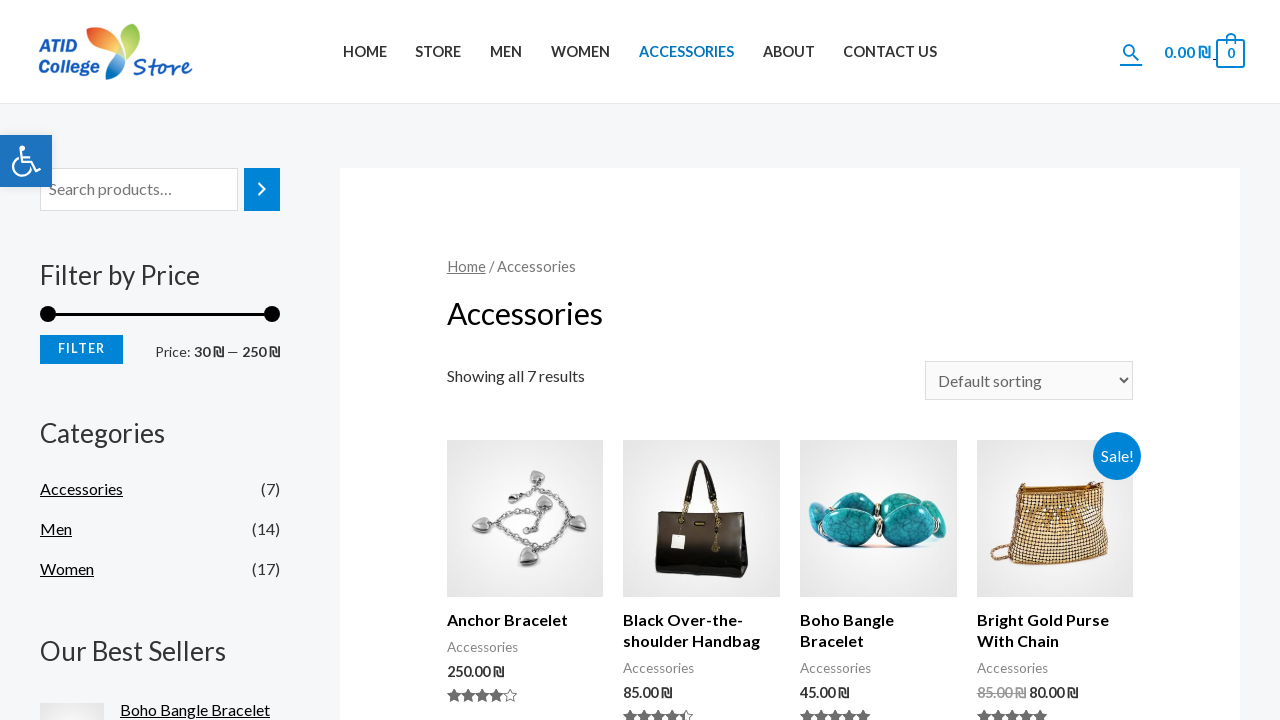

For Him item 4 page fully loaded
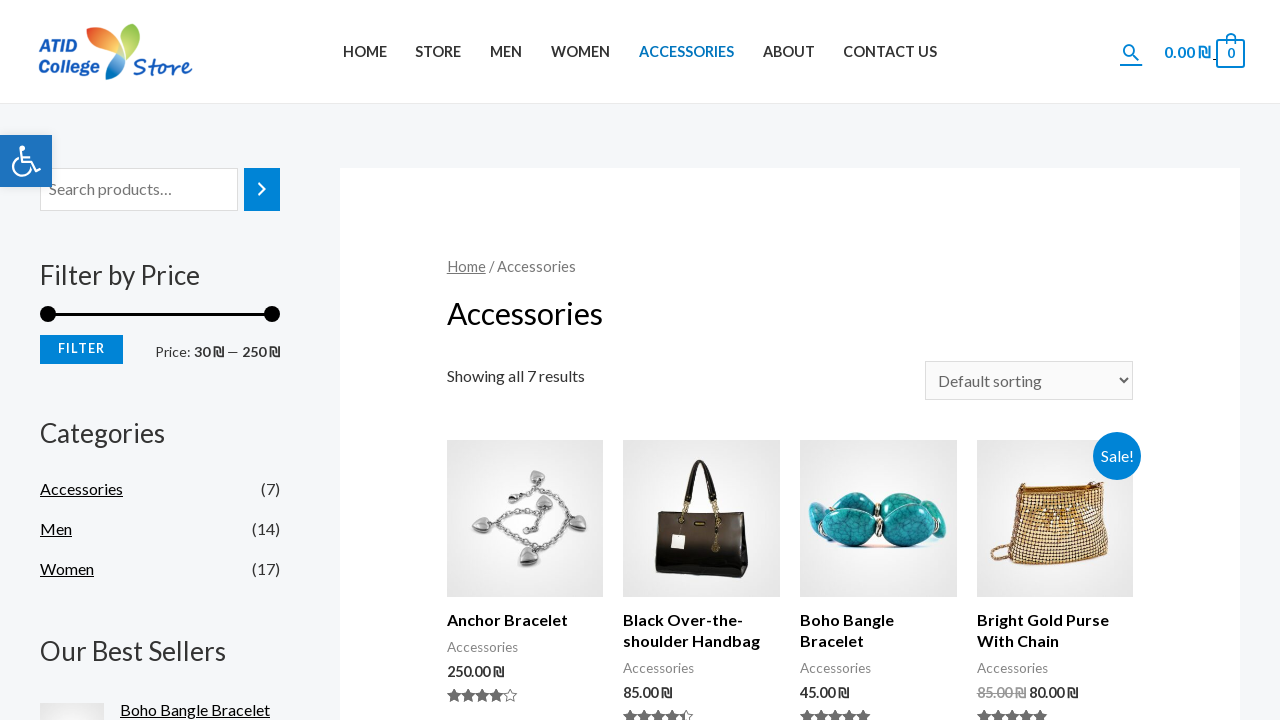

Navigated back to accessories category page
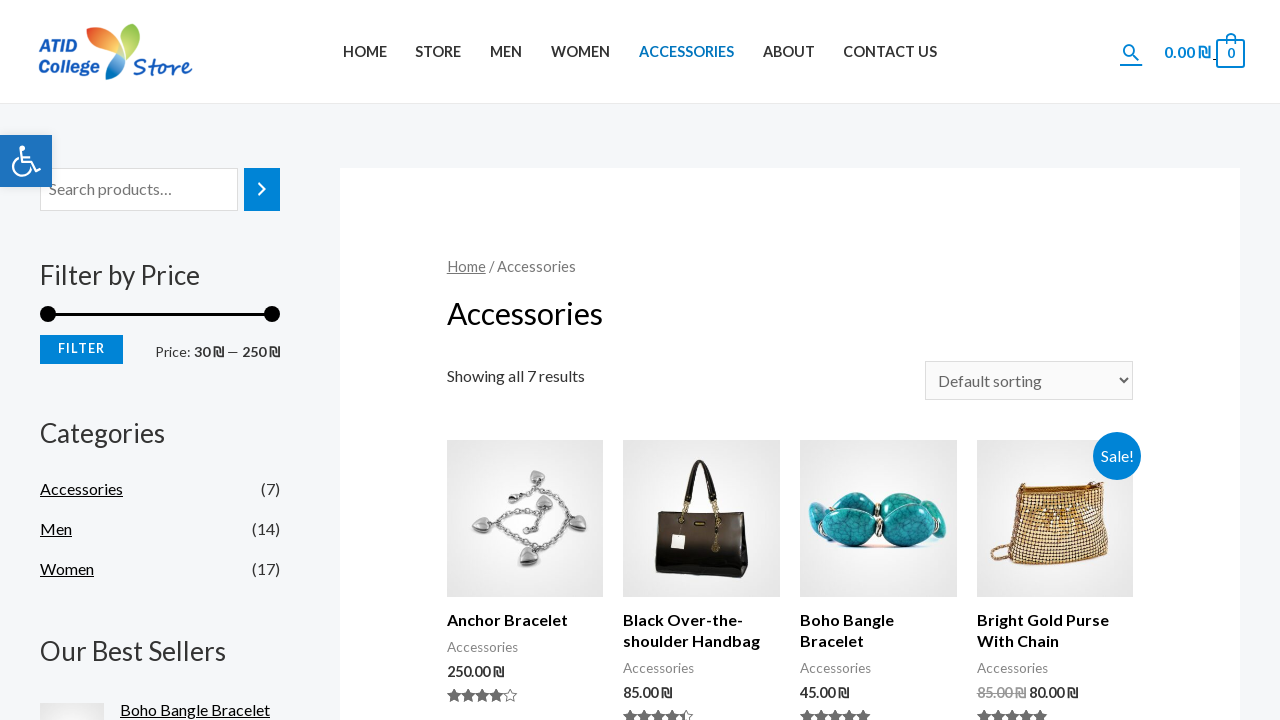

Clicked For Him link item 5 at (709, 580) on xpath=//body[1]/div[1]/footer[1]/div[1]/div[1]/div[1]/div[3]/aside[1]/div[1]/sec
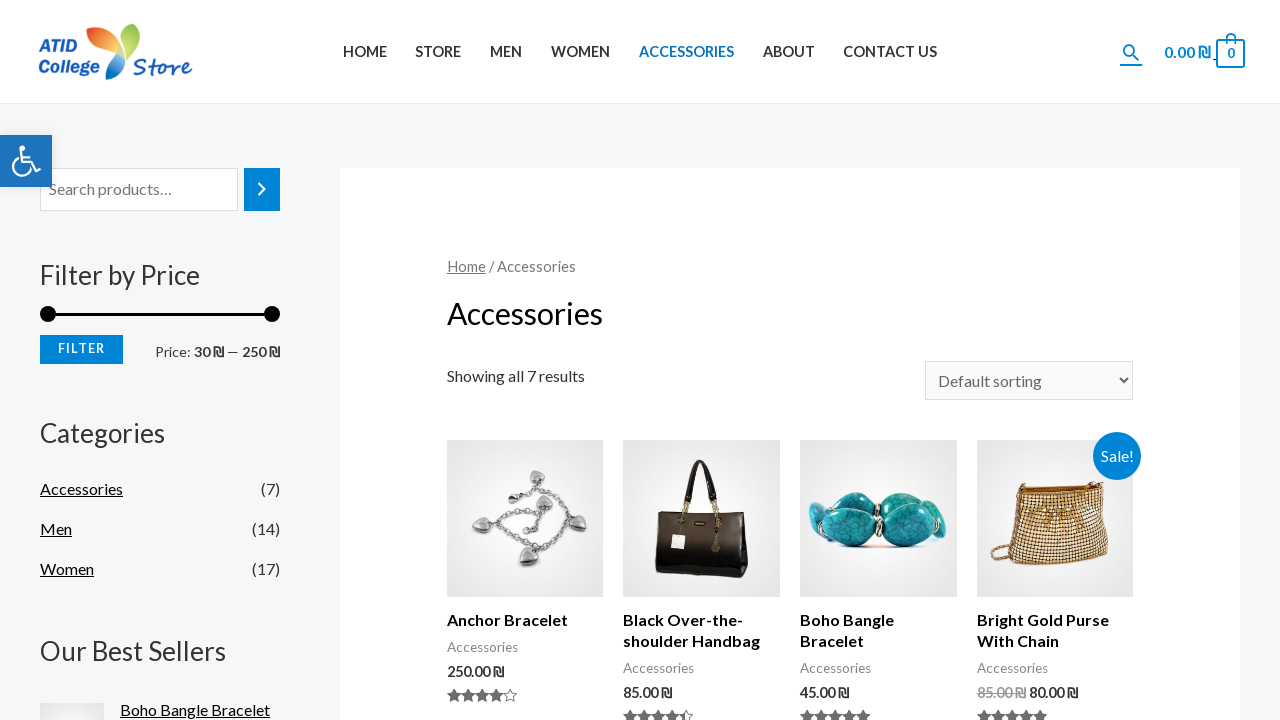

For Him item 5 page fully loaded
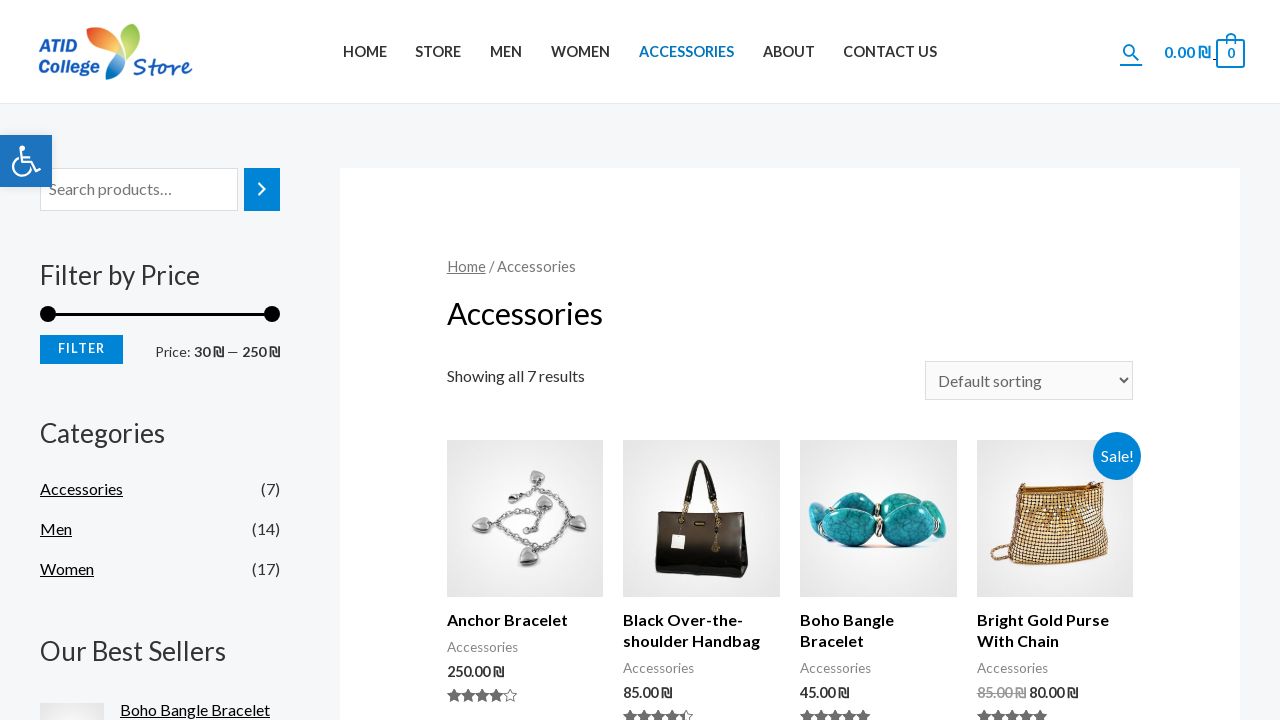

Navigated back to accessories category page
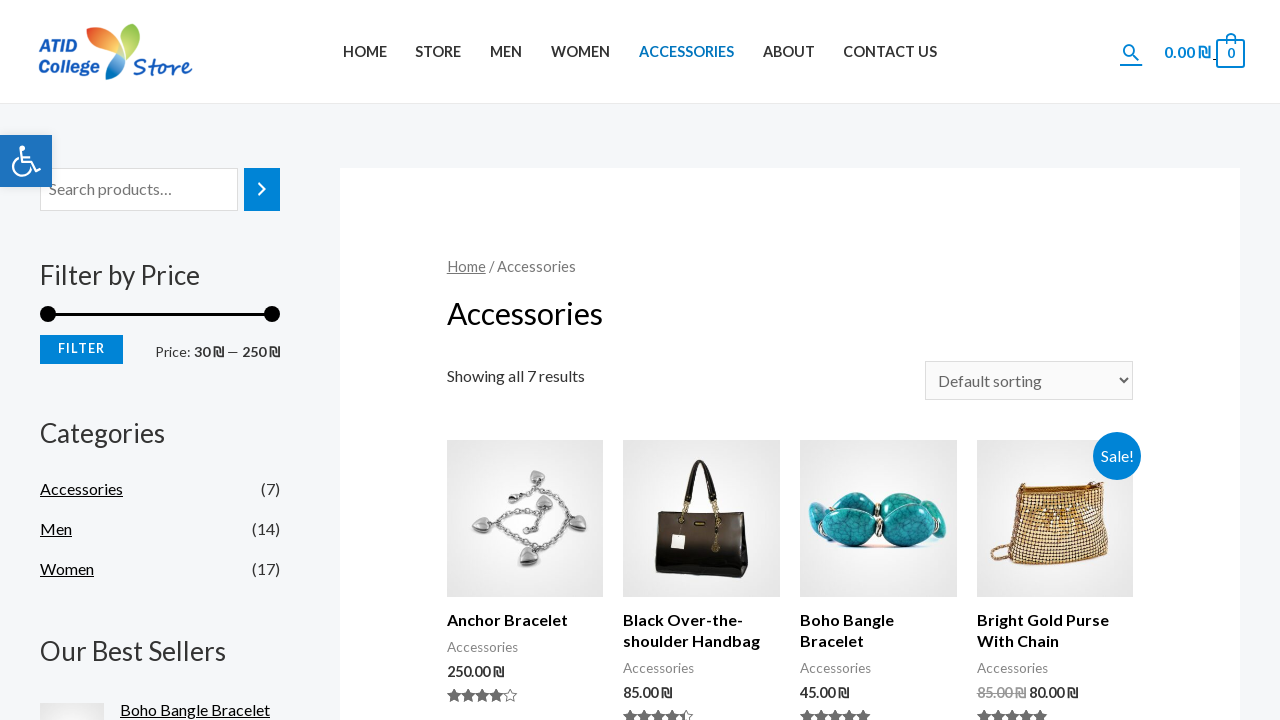

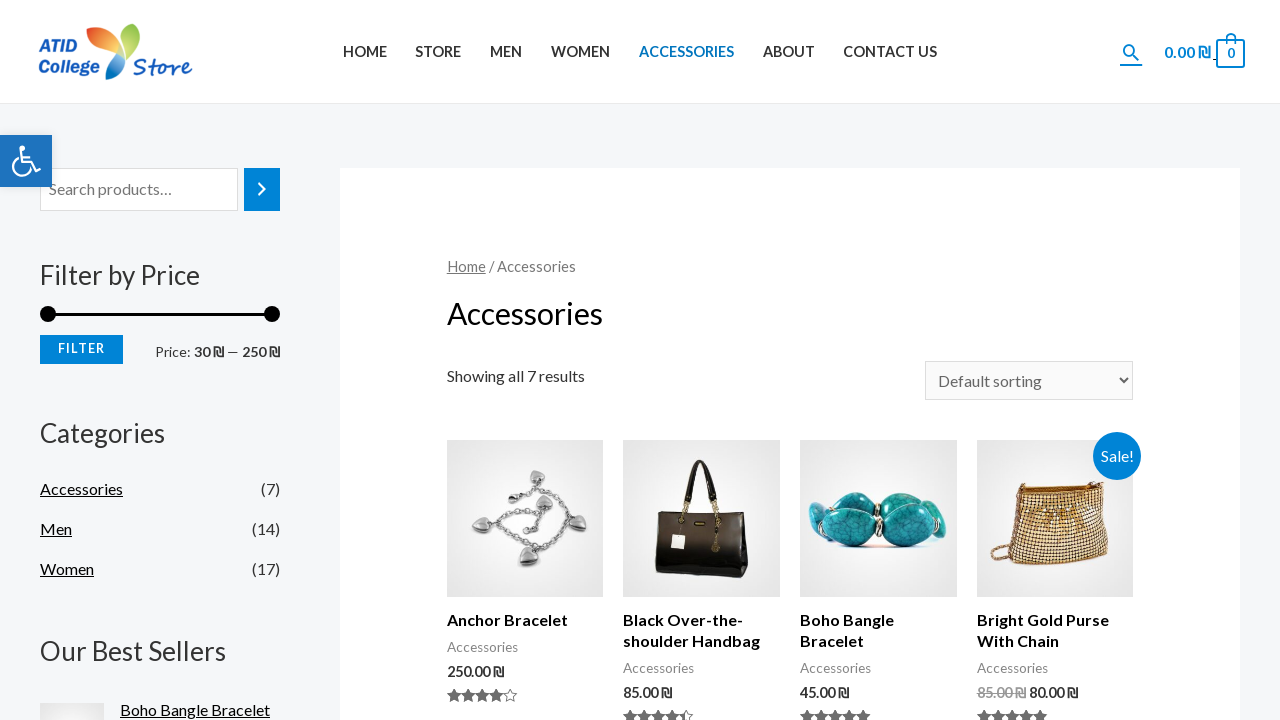